Tests sidebar navigation links on jqueryui.com by iterating through and clicking each link in the sidebar menu to verify they are functional.

Starting URL: https://jqueryui.com

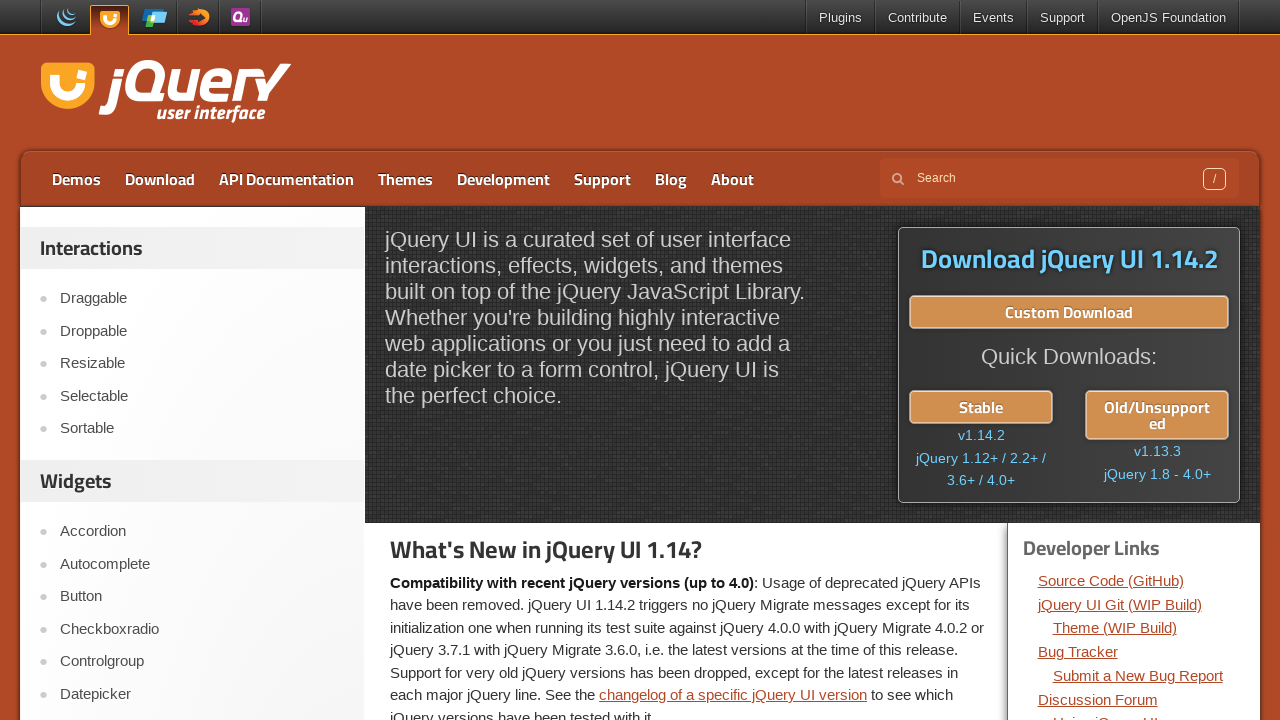

Navigated to jqueryui.com
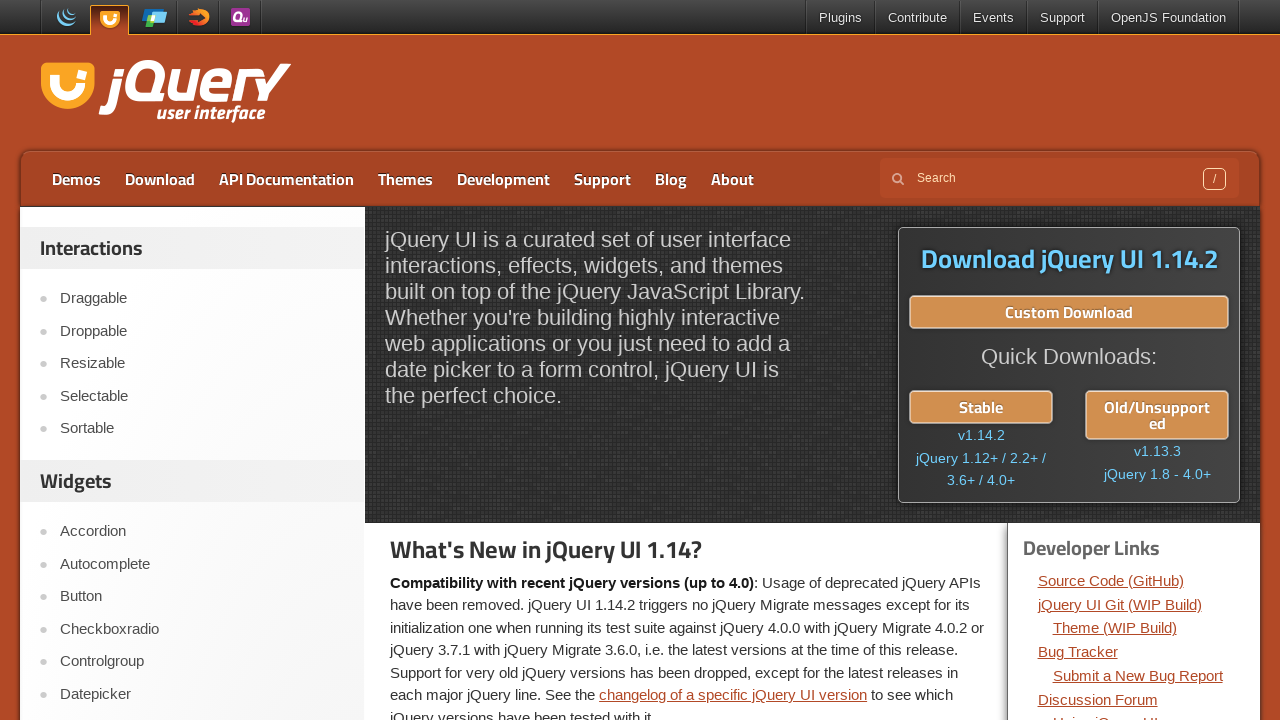

Located sidebar navigation links
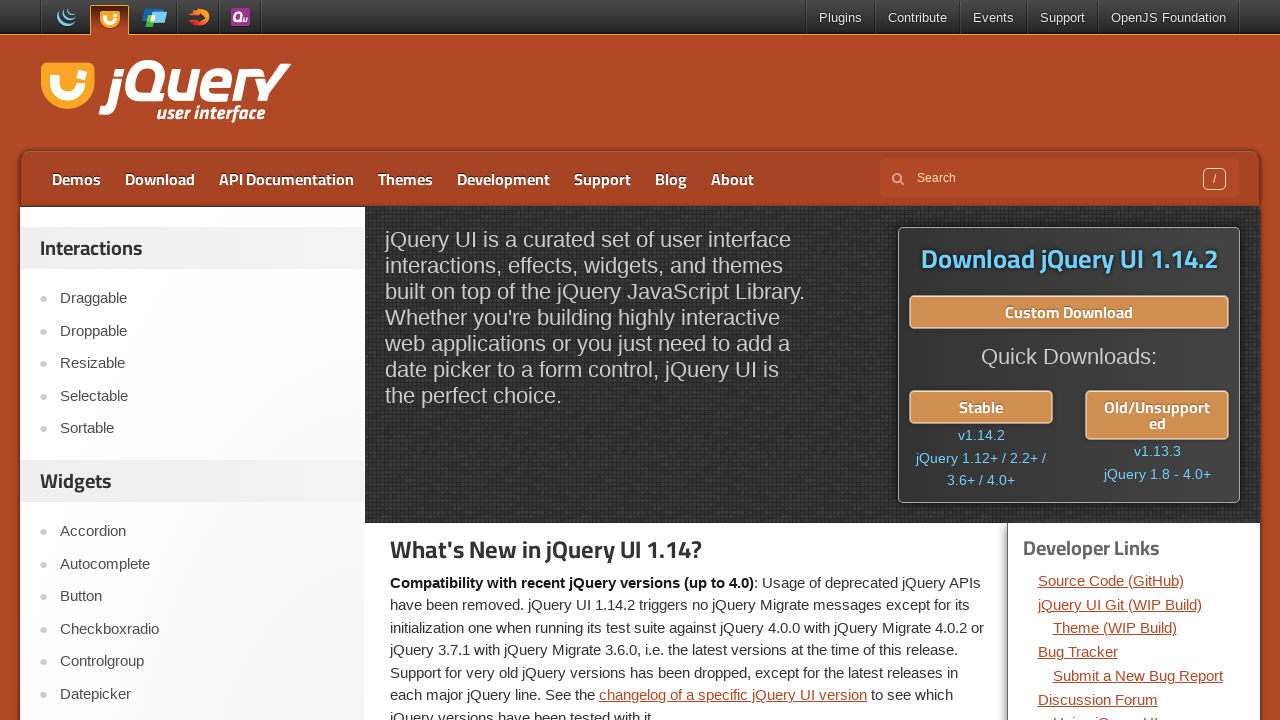

Found 14 sidebar links
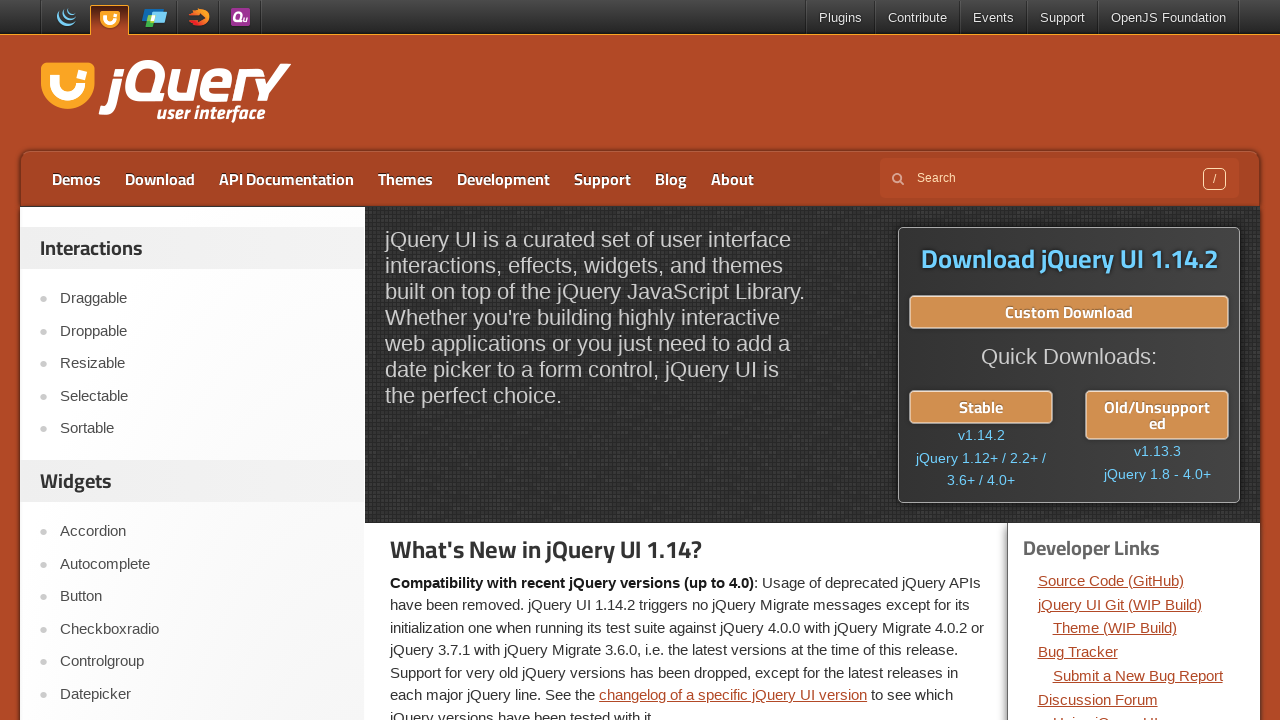

Re-queried sidebar links for iteration 1
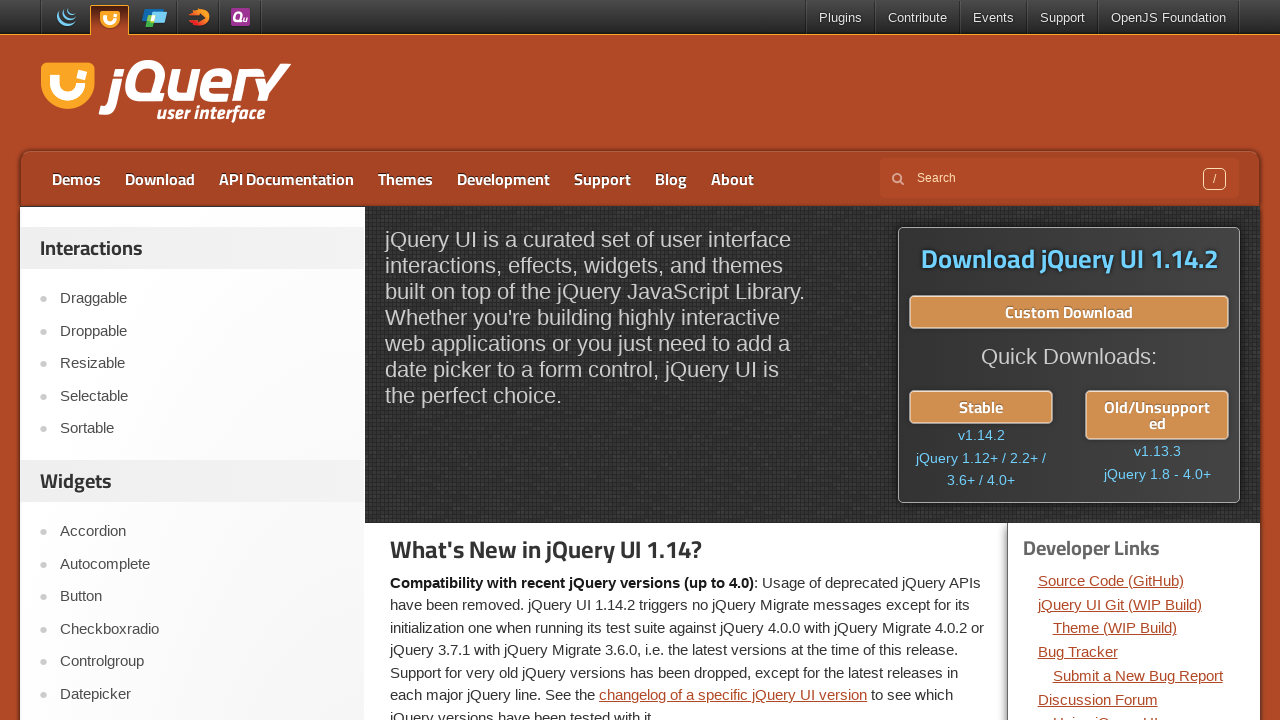

Scrolled sidebar link 1 into view
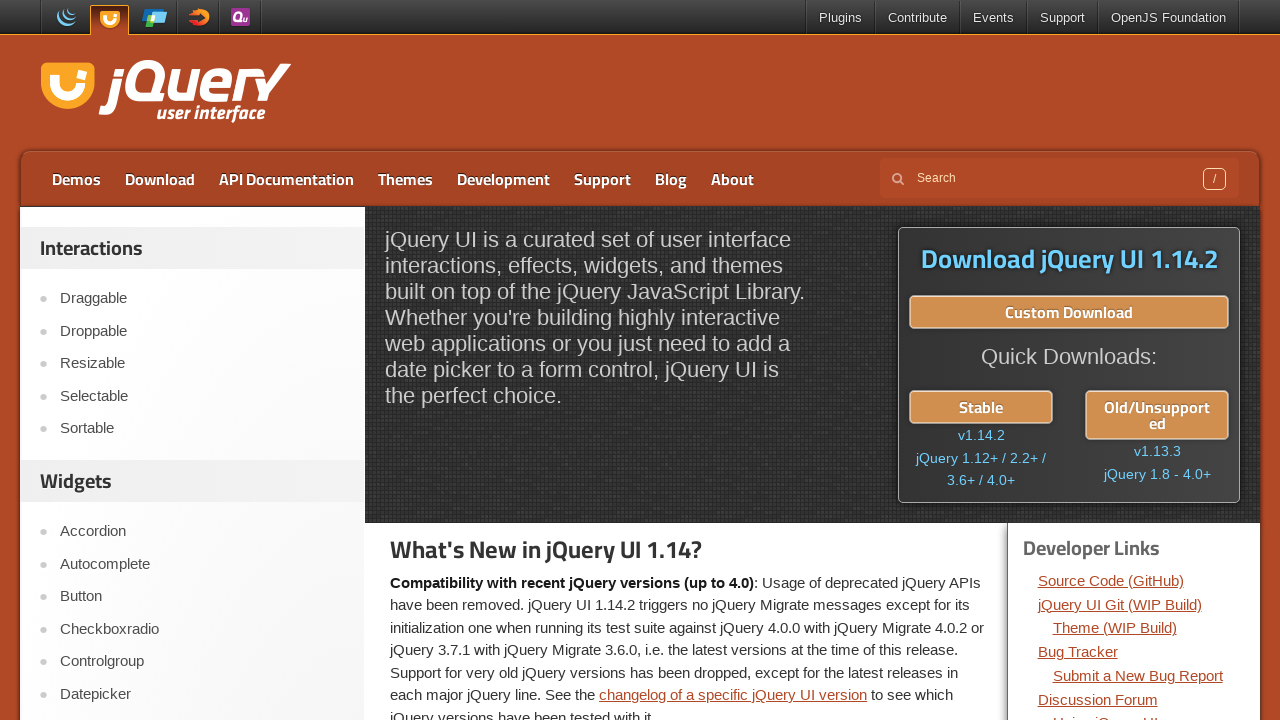

Clicked sidebar link 1 at (202, 532) on xpath=//div[@id='sidebar']/aside[2]//ul/li/a >> nth=0
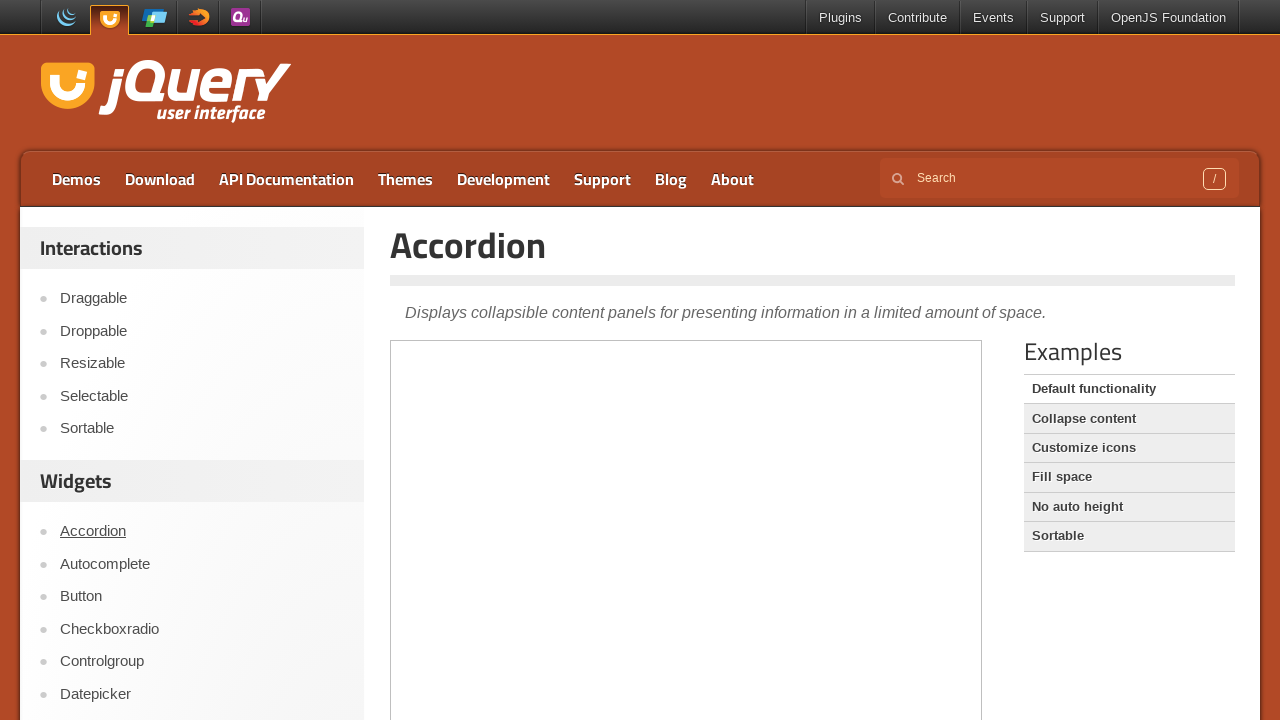

Navigation completed for link 1
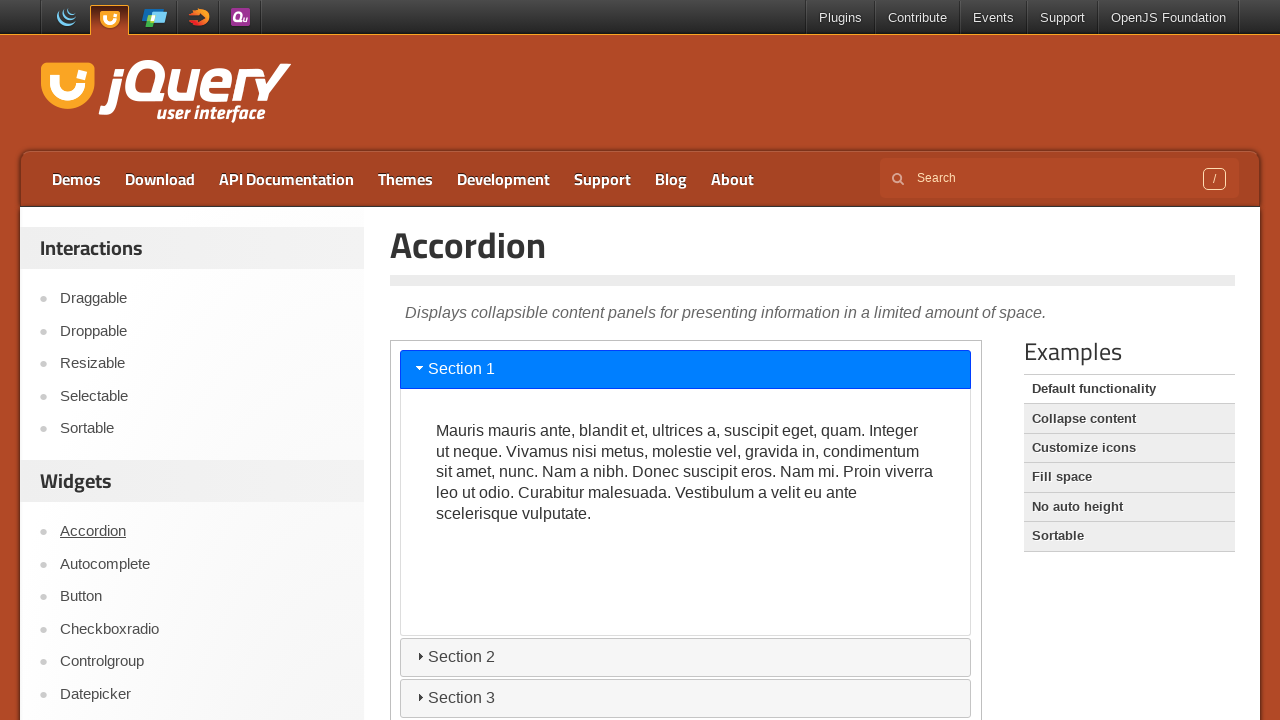

Re-queried sidebar links for iteration 2
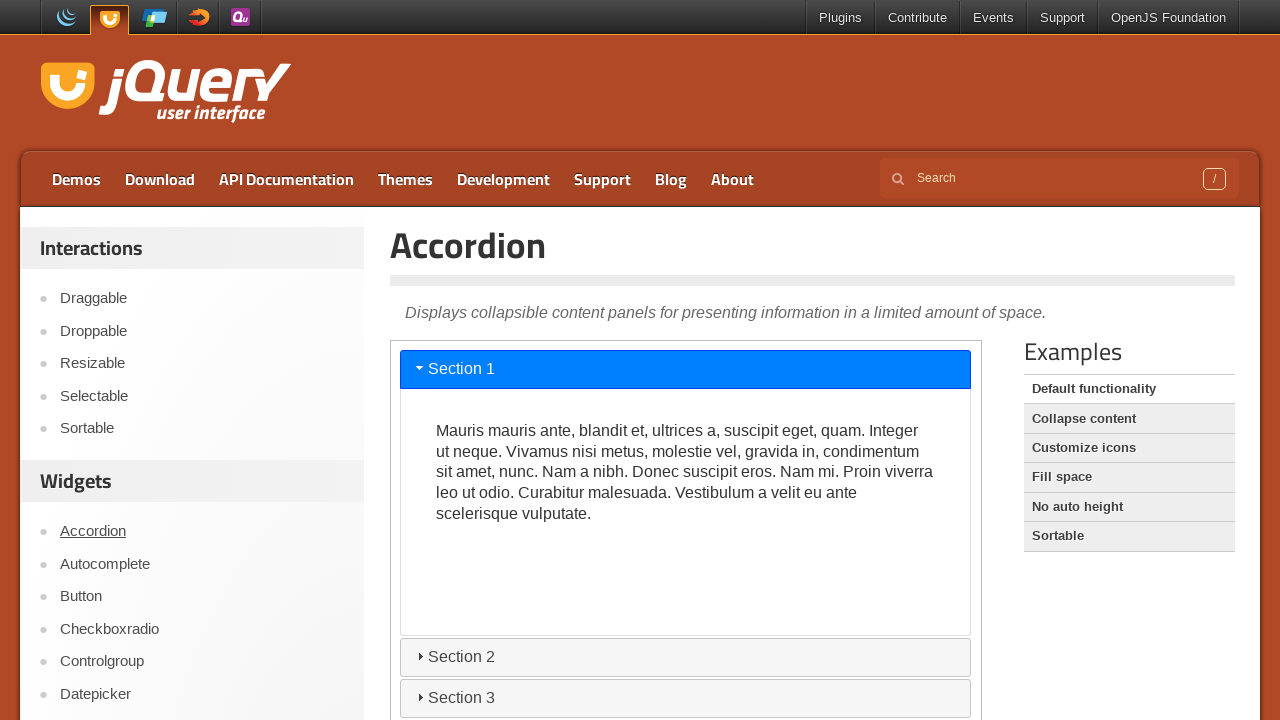

Scrolled sidebar link 2 into view
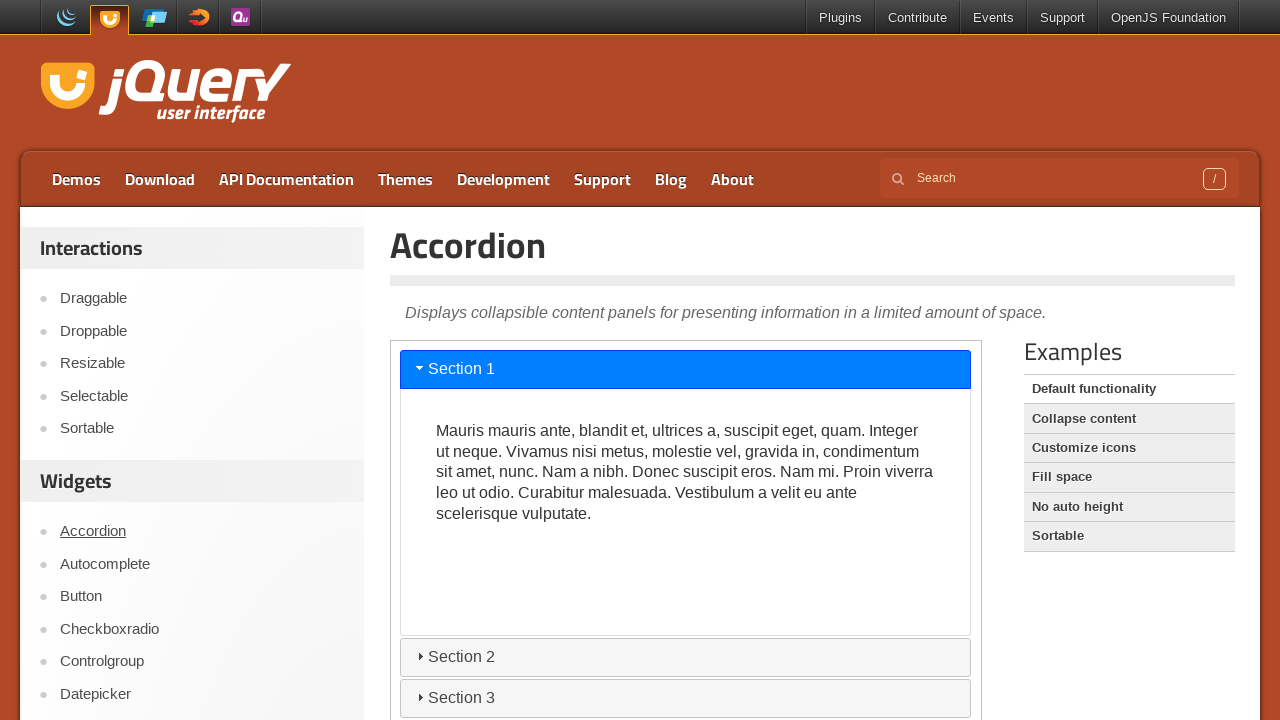

Clicked sidebar link 2 at (202, 564) on xpath=//div[@id='sidebar']/aside[2]//ul/li/a >> nth=1
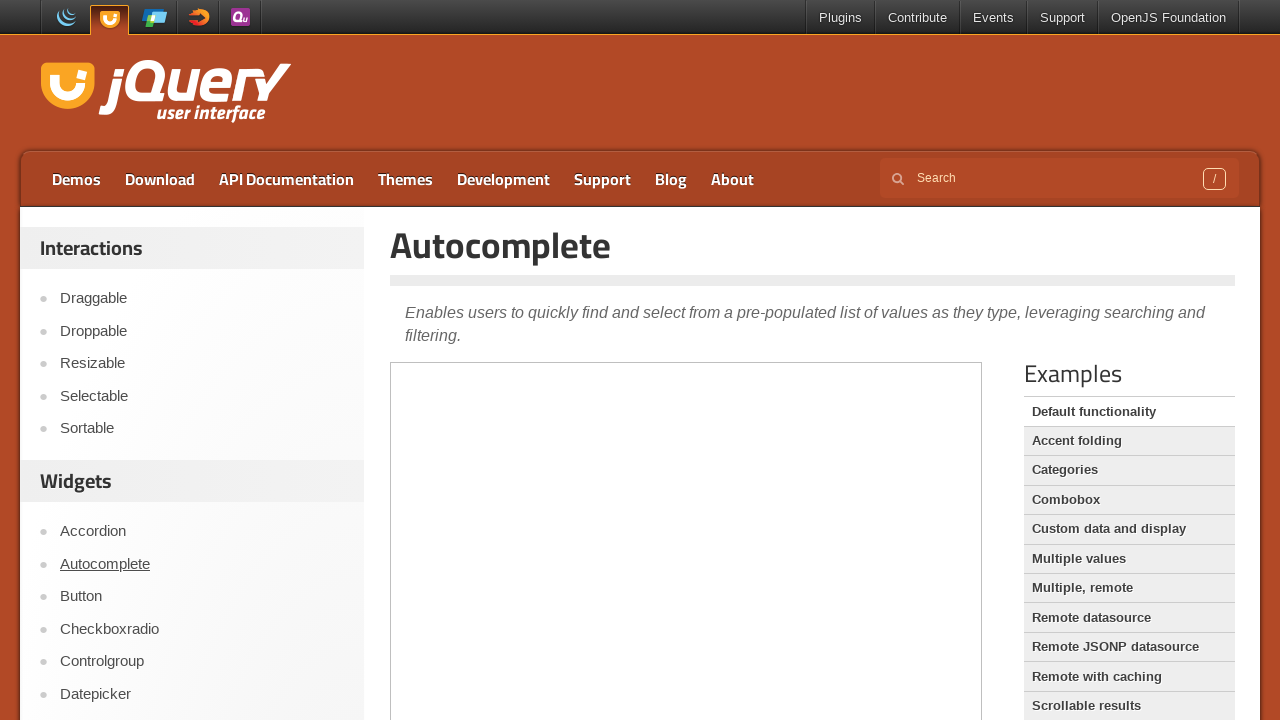

Navigation completed for link 2
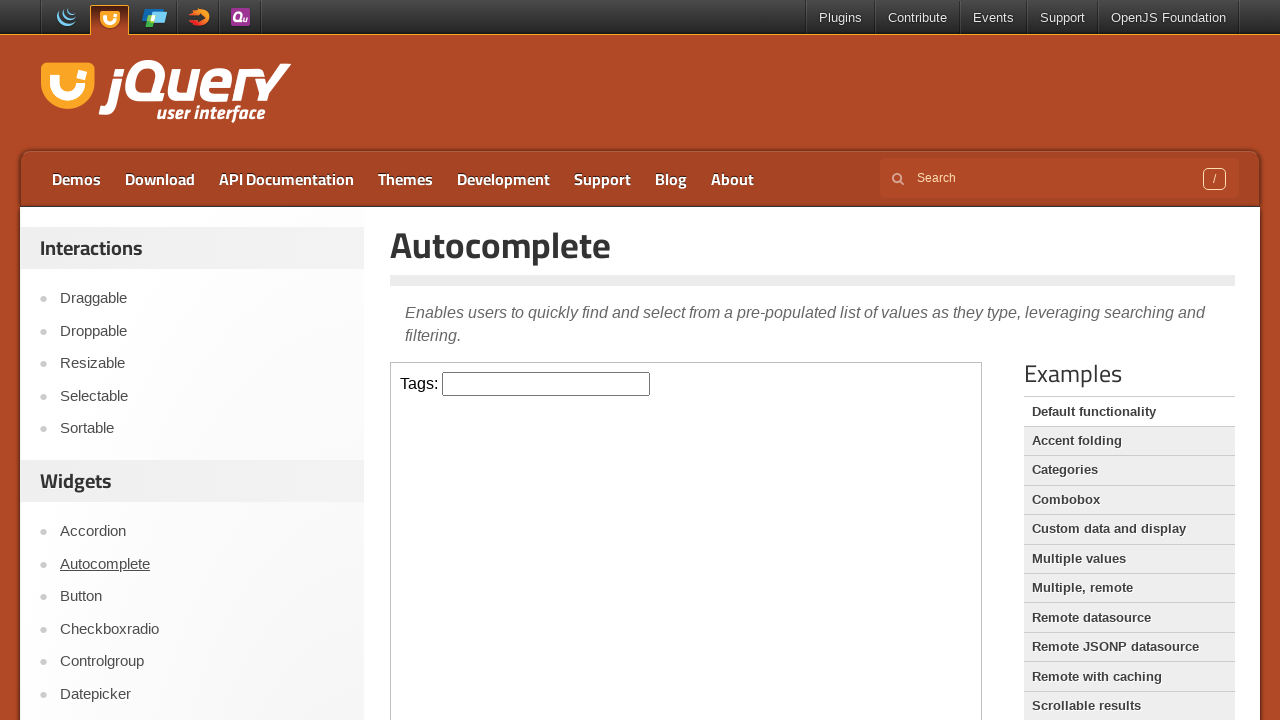

Re-queried sidebar links for iteration 3
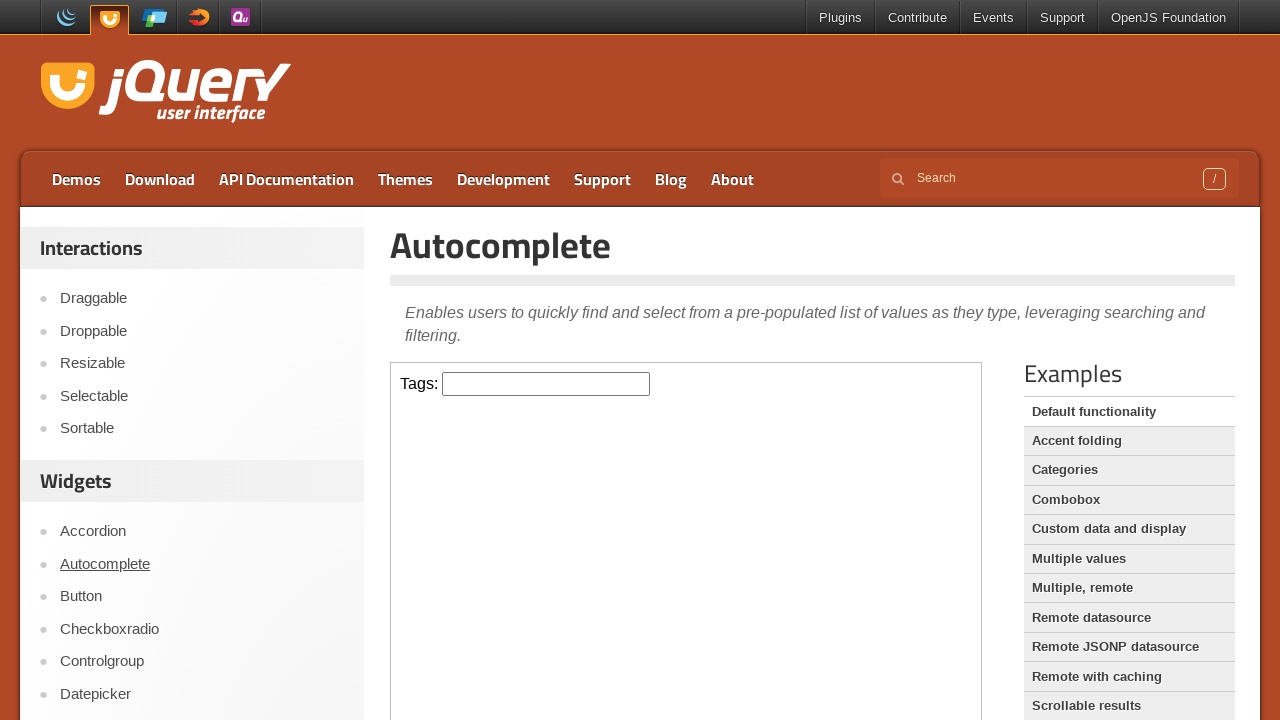

Scrolled sidebar link 3 into view
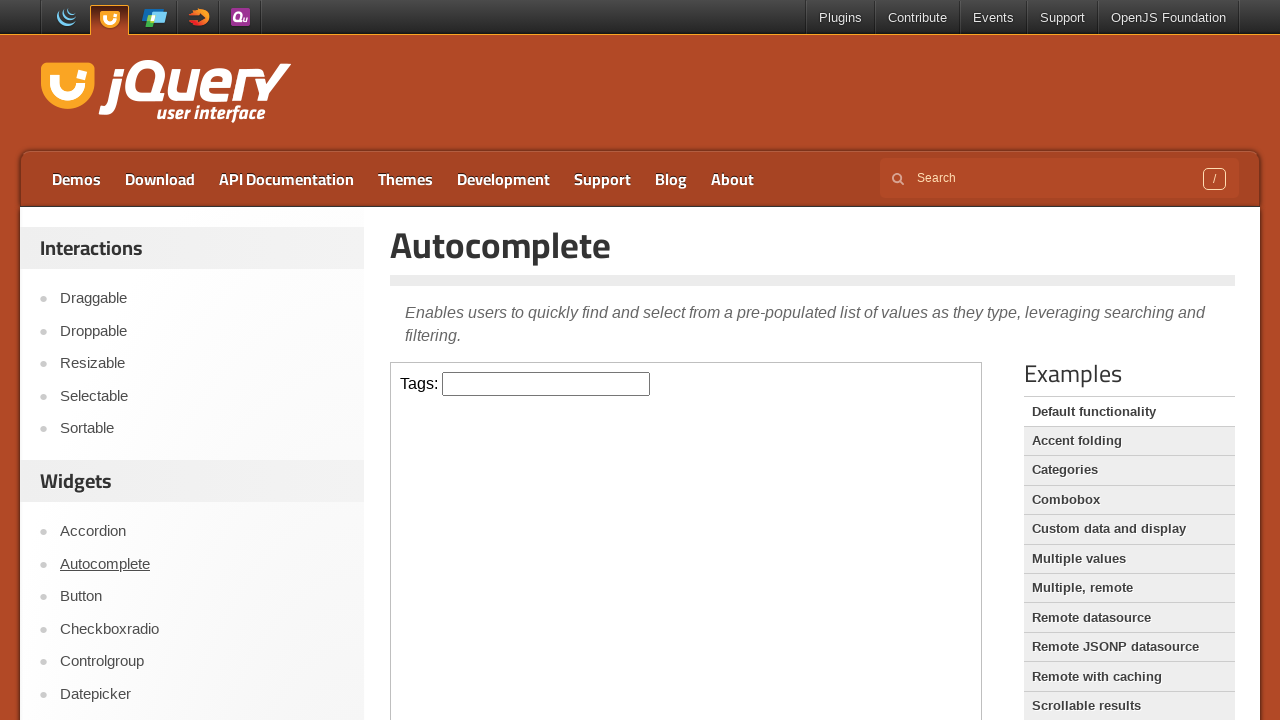

Clicked sidebar link 3 at (202, 597) on xpath=//div[@id='sidebar']/aside[2]//ul/li/a >> nth=2
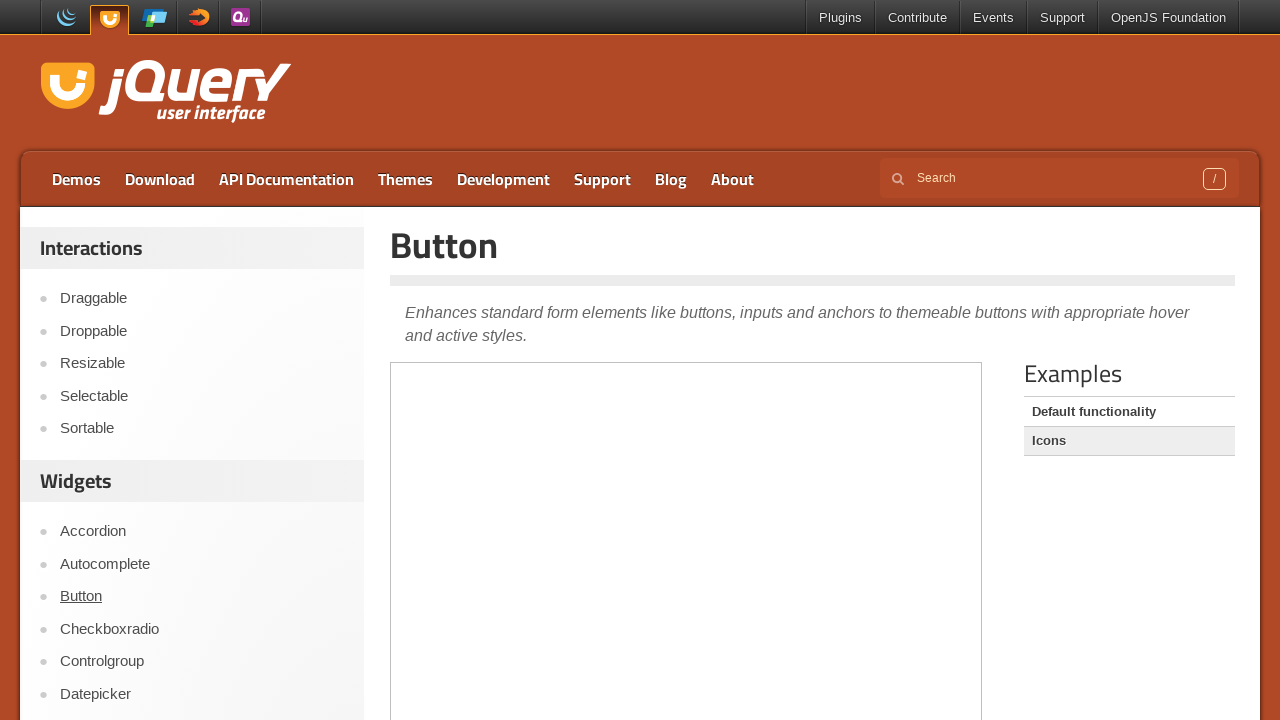

Navigation completed for link 3
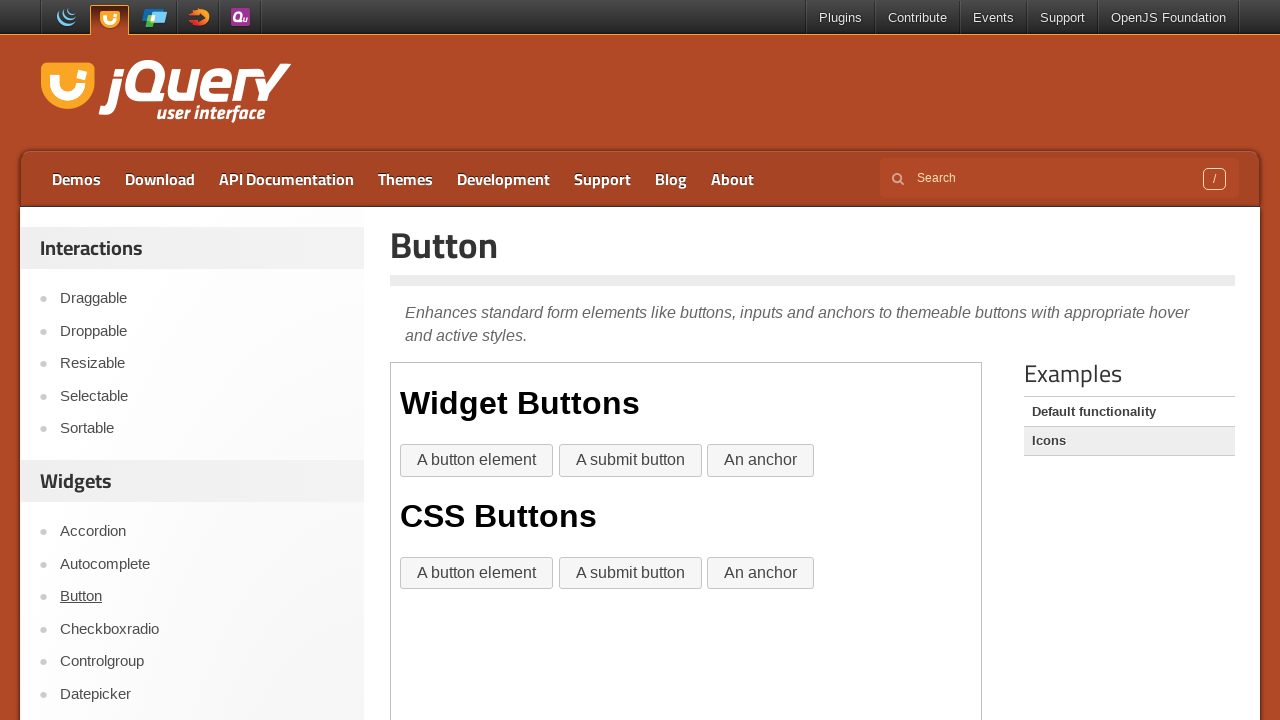

Re-queried sidebar links for iteration 4
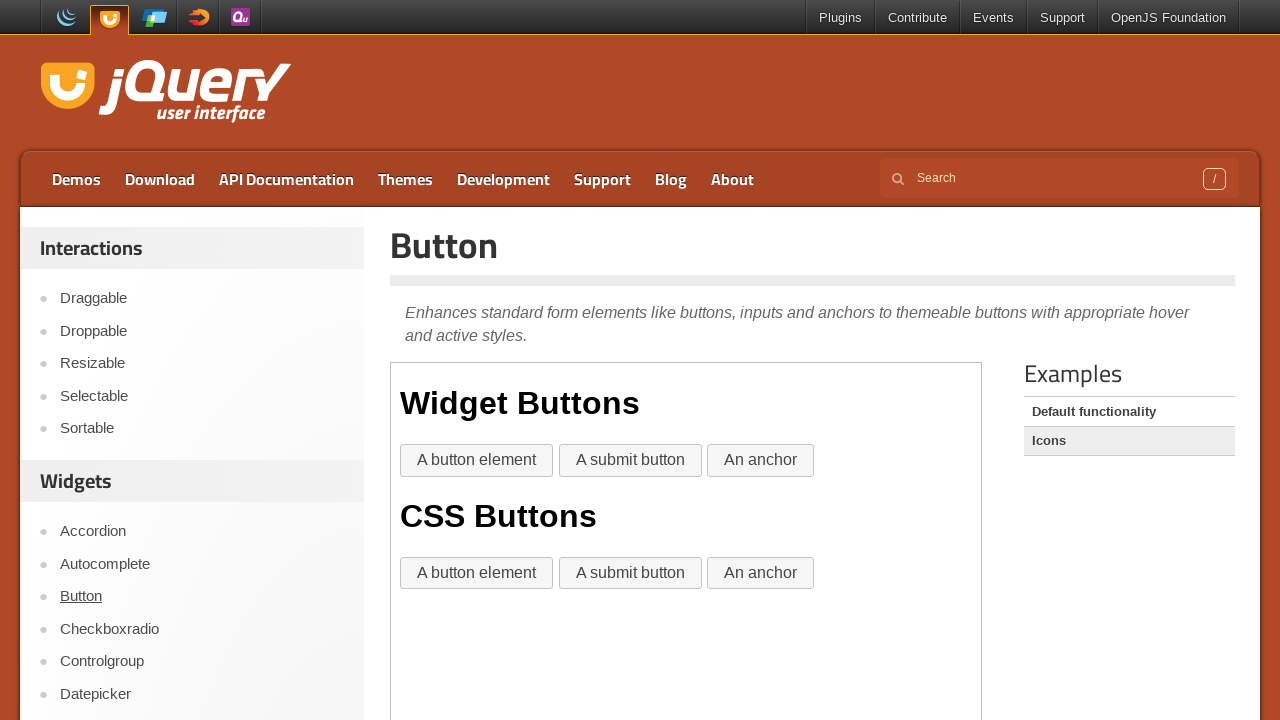

Scrolled sidebar link 4 into view
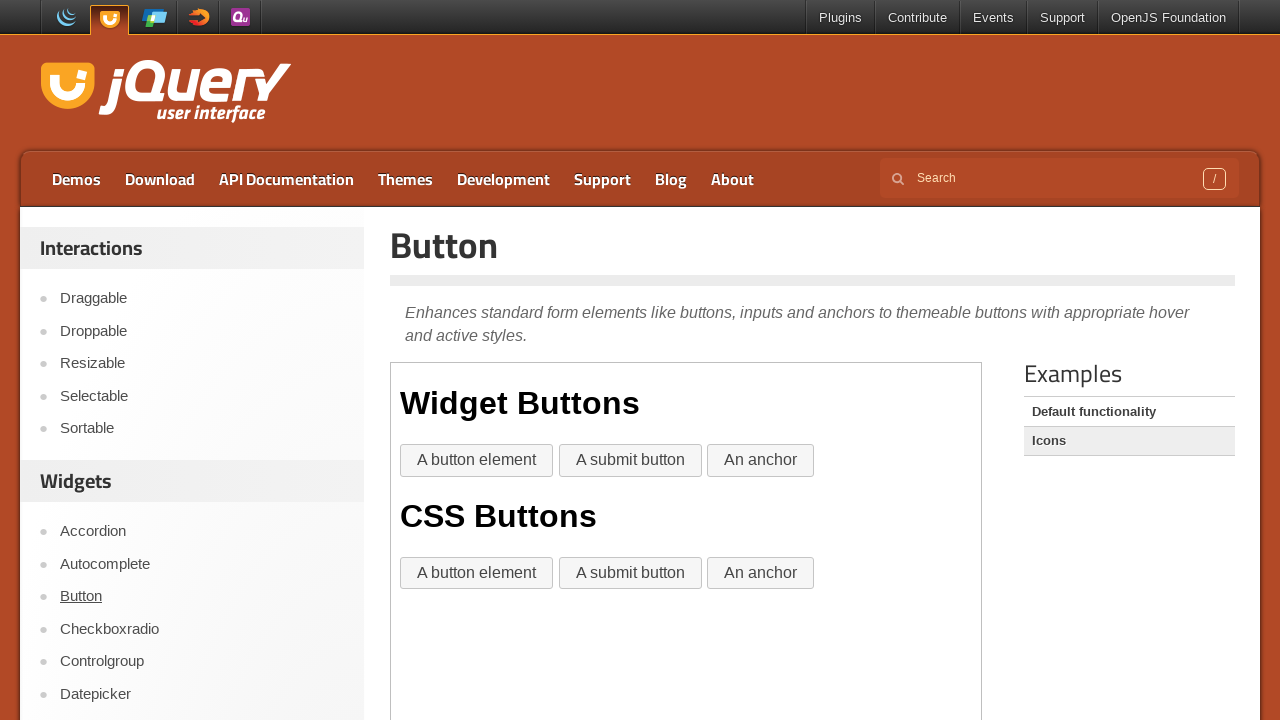

Clicked sidebar link 4 at (202, 629) on xpath=//div[@id='sidebar']/aside[2]//ul/li/a >> nth=3
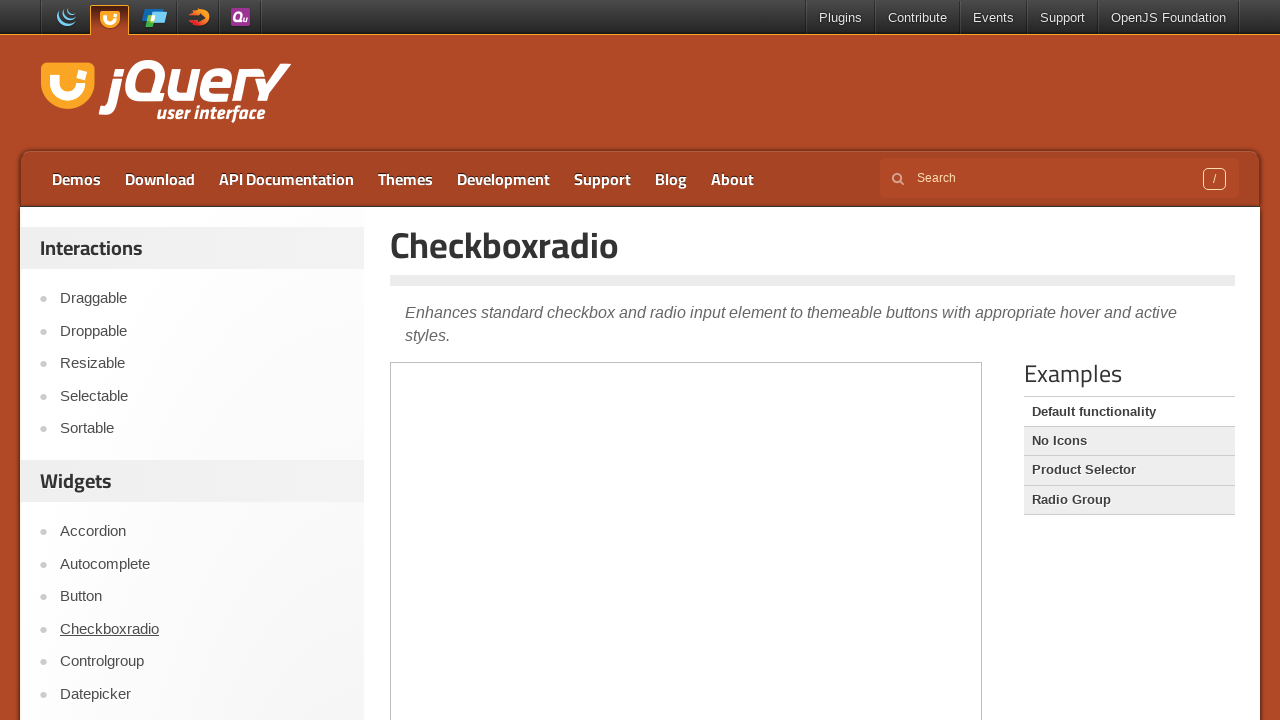

Navigation completed for link 4
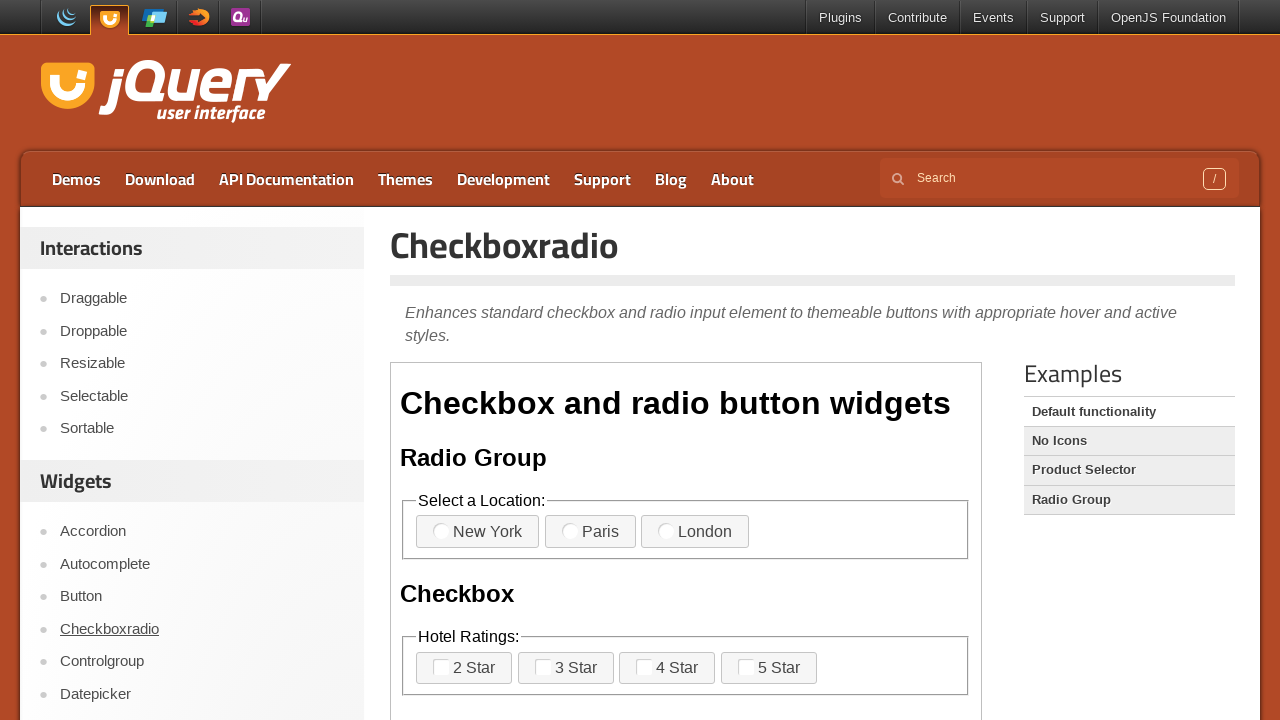

Re-queried sidebar links for iteration 5
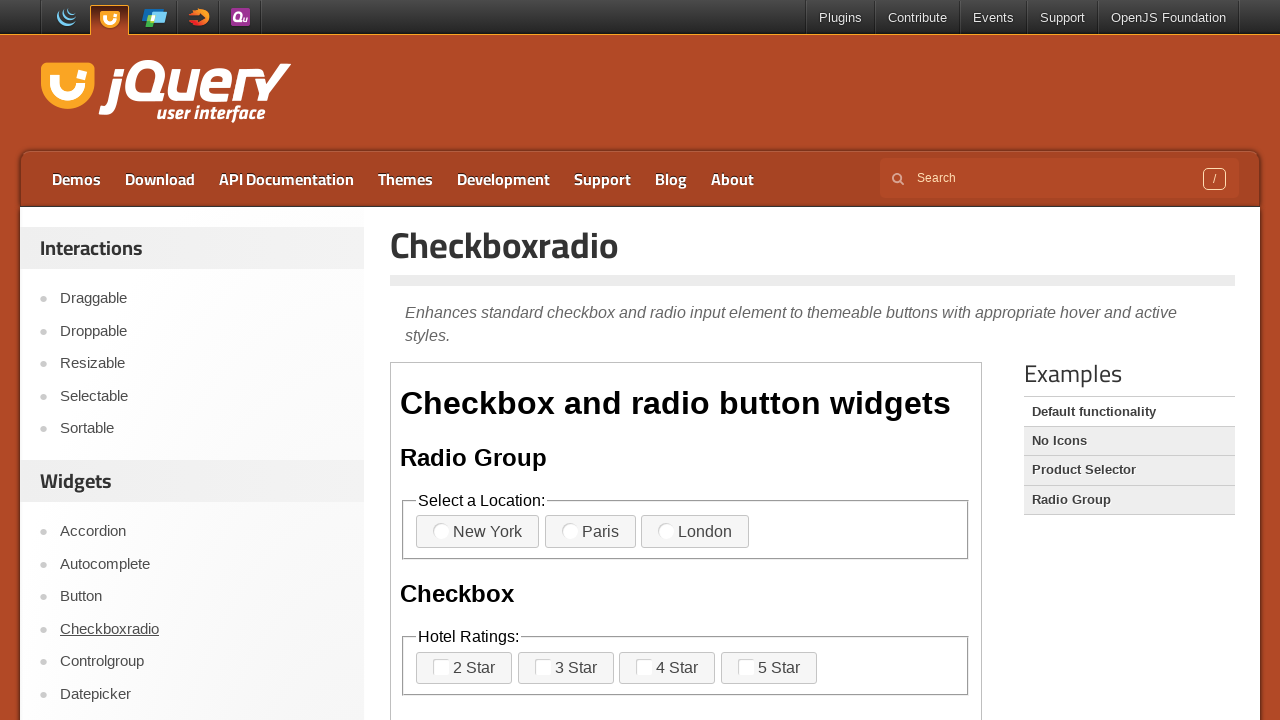

Scrolled sidebar link 5 into view
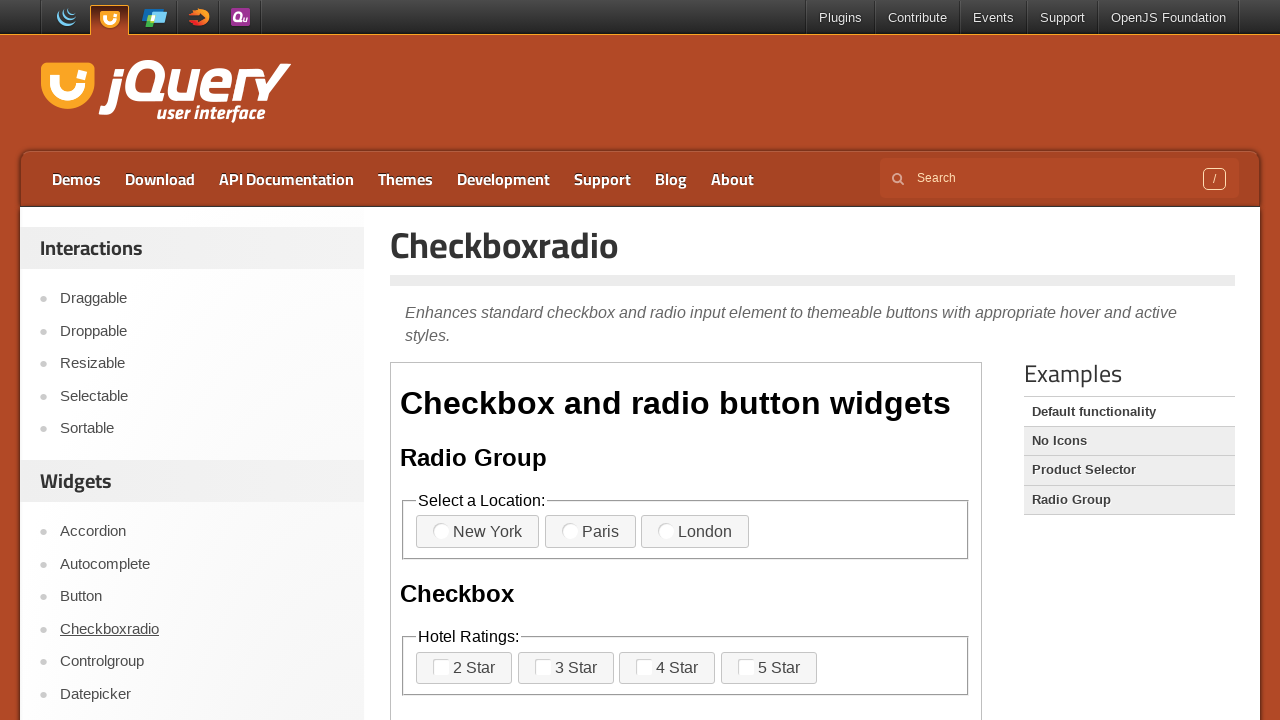

Clicked sidebar link 5 at (202, 662) on xpath=//div[@id='sidebar']/aside[2]//ul/li/a >> nth=4
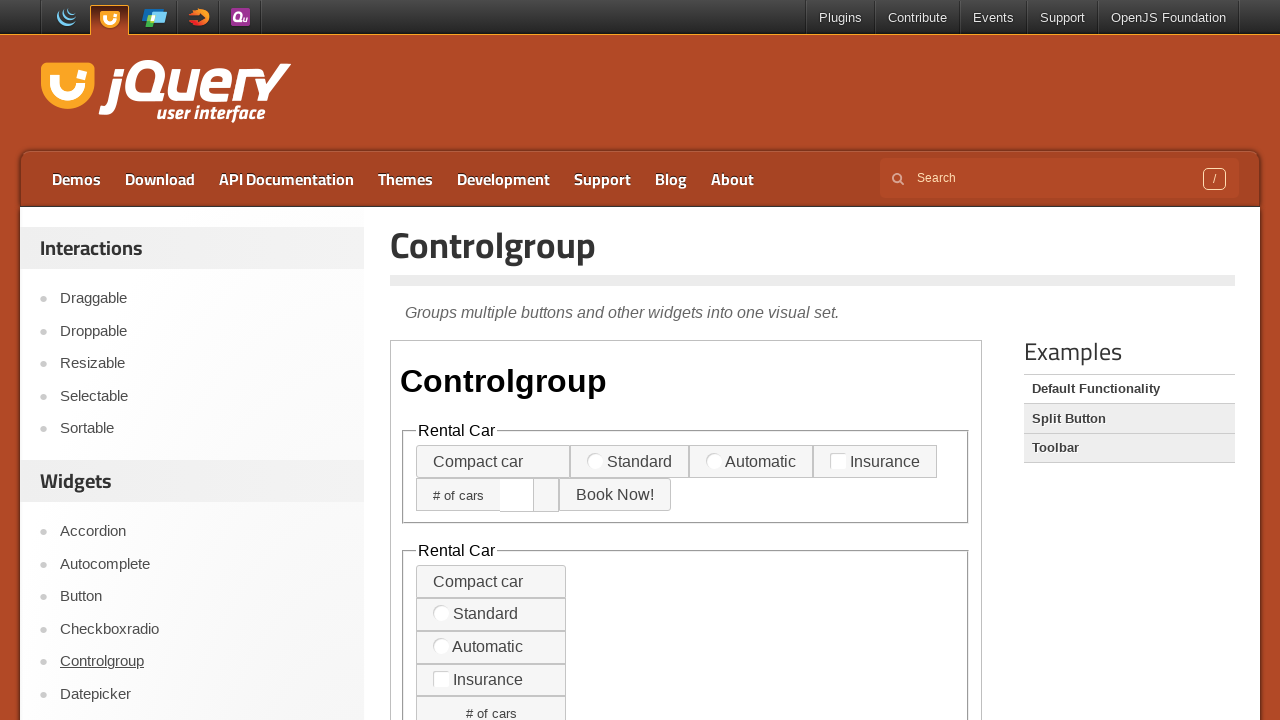

Navigation completed for link 5
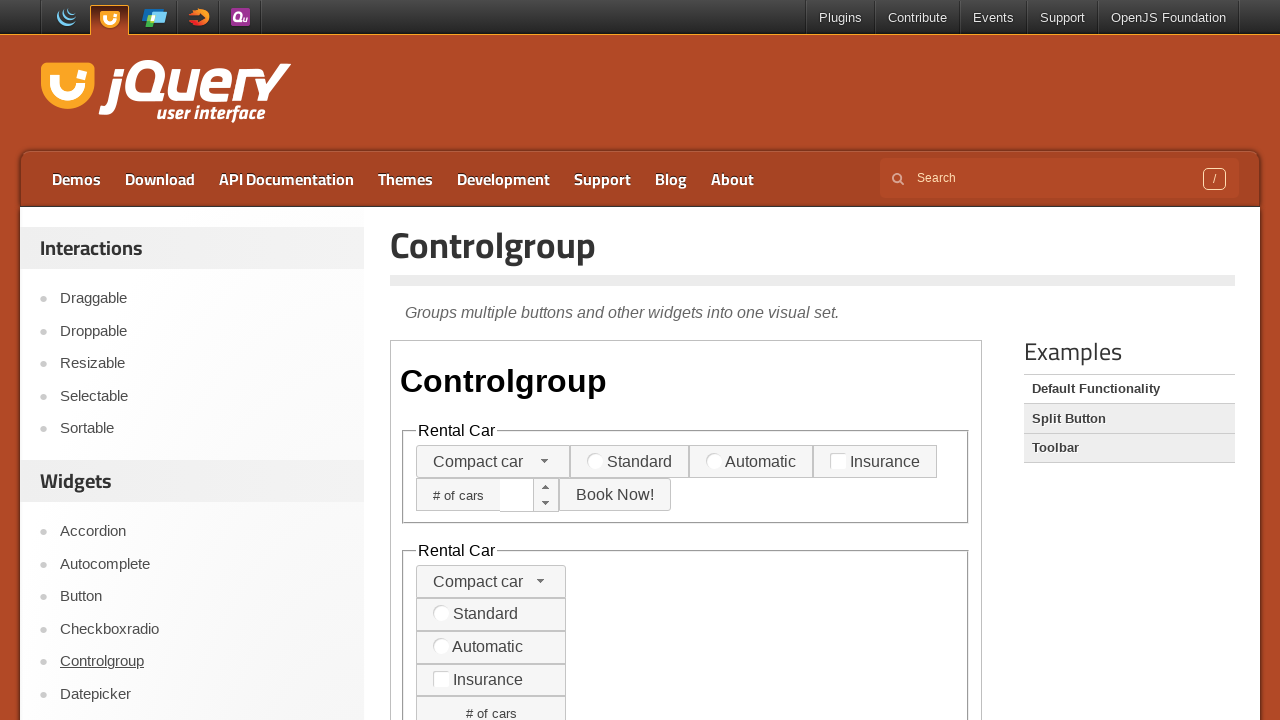

Re-queried sidebar links for iteration 6
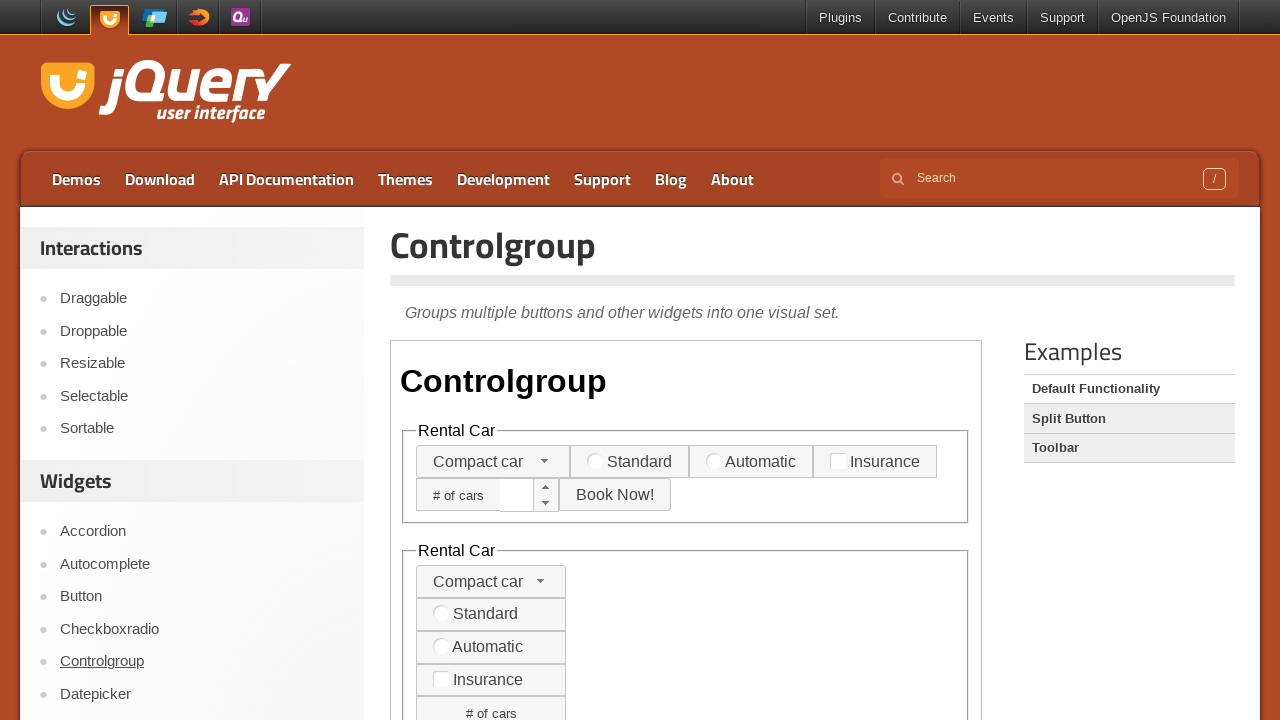

Scrolled sidebar link 6 into view
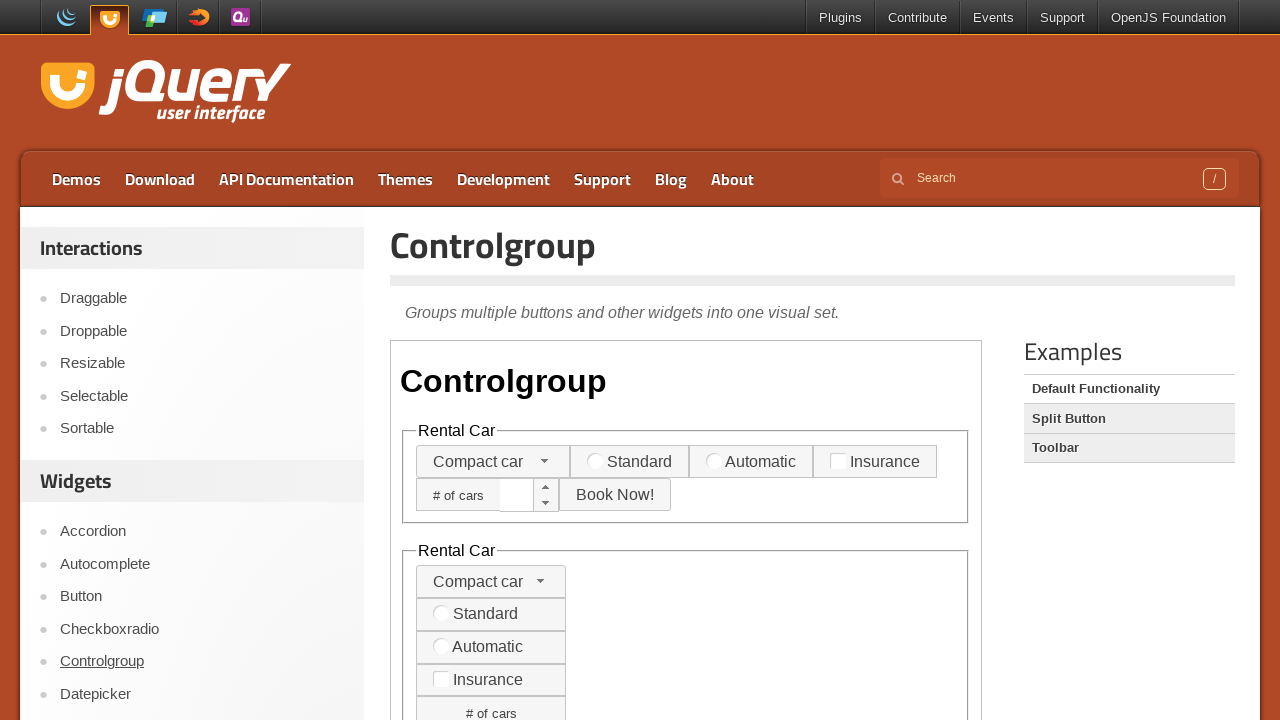

Clicked sidebar link 6 at (202, 694) on xpath=//div[@id='sidebar']/aside[2]//ul/li/a >> nth=5
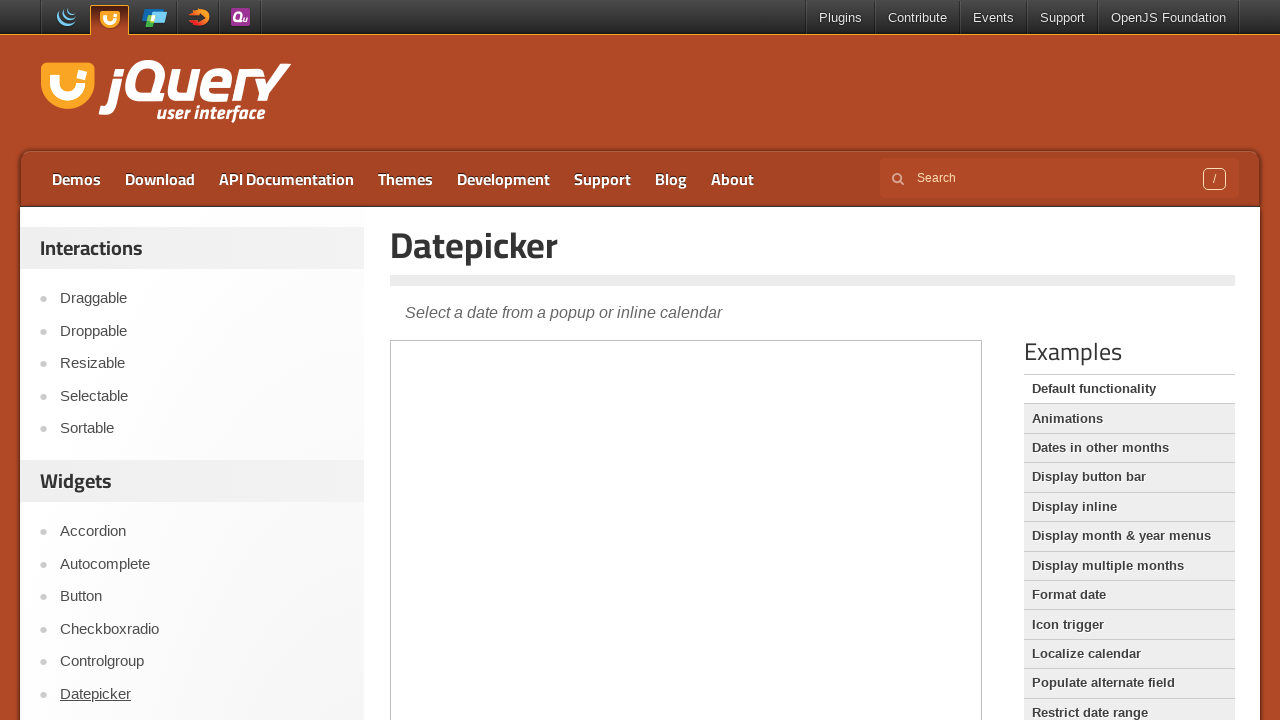

Navigation completed for link 6
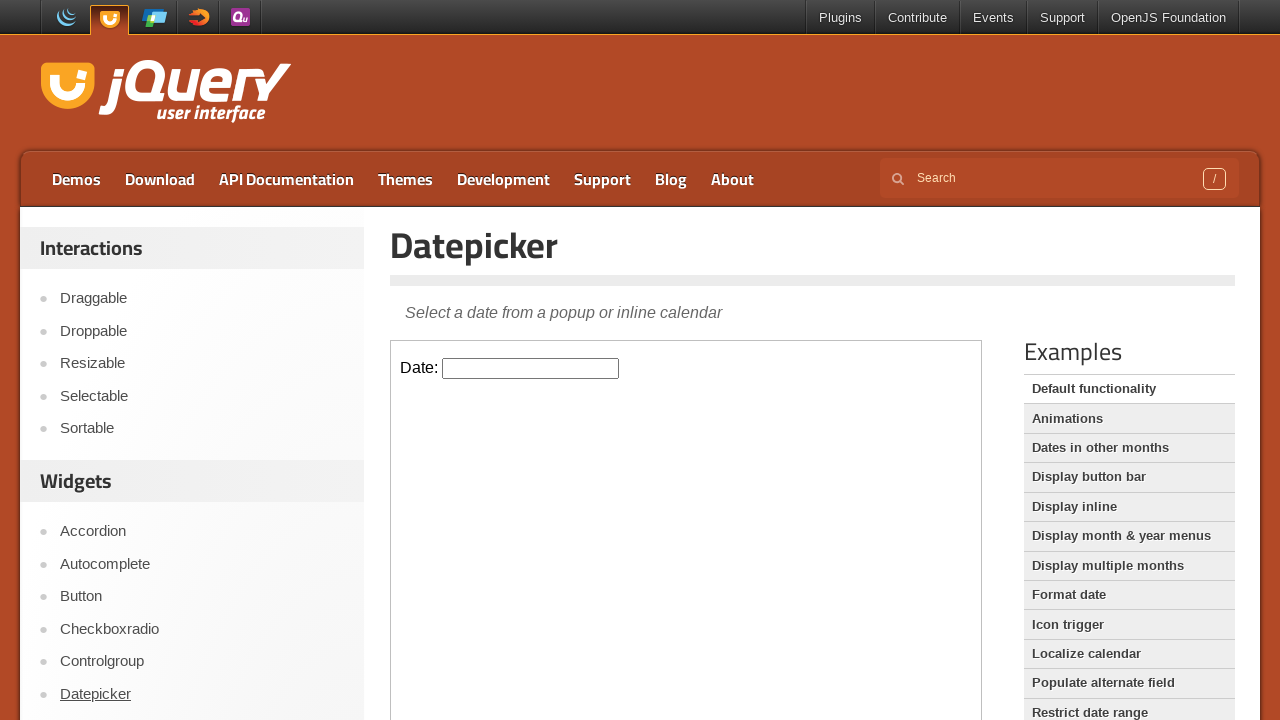

Re-queried sidebar links for iteration 7
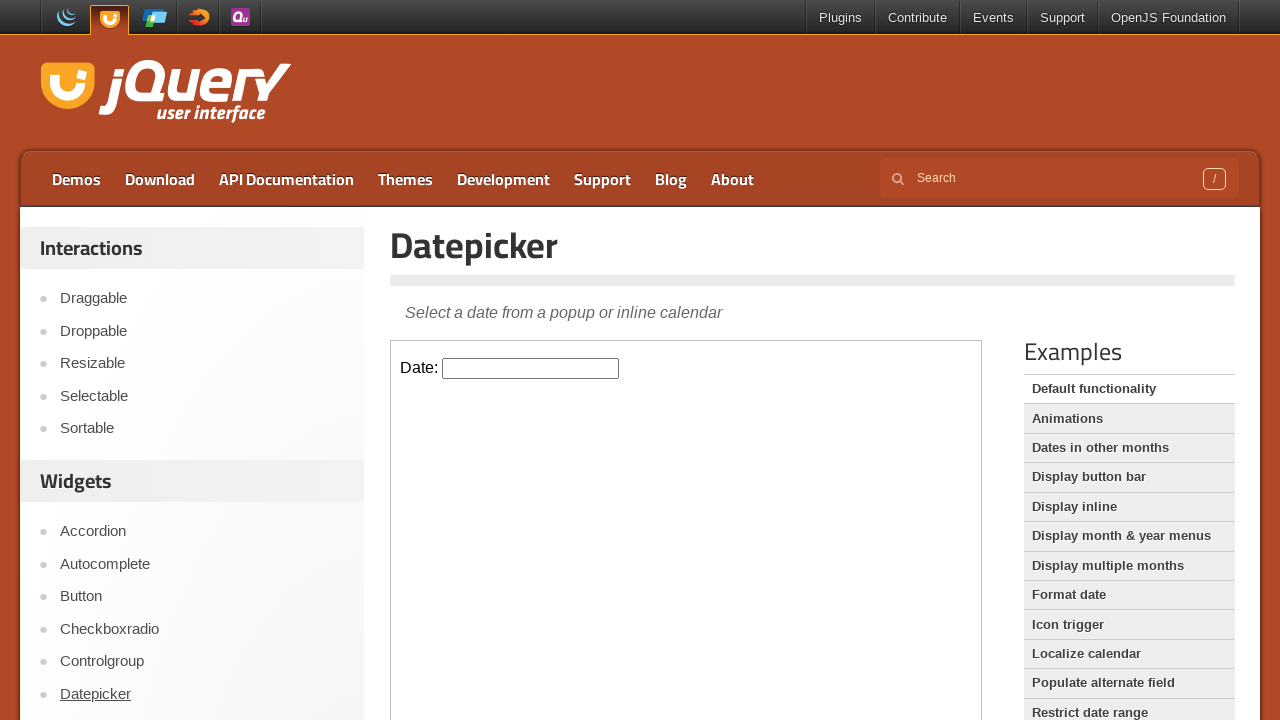

Scrolled sidebar link 7 into view
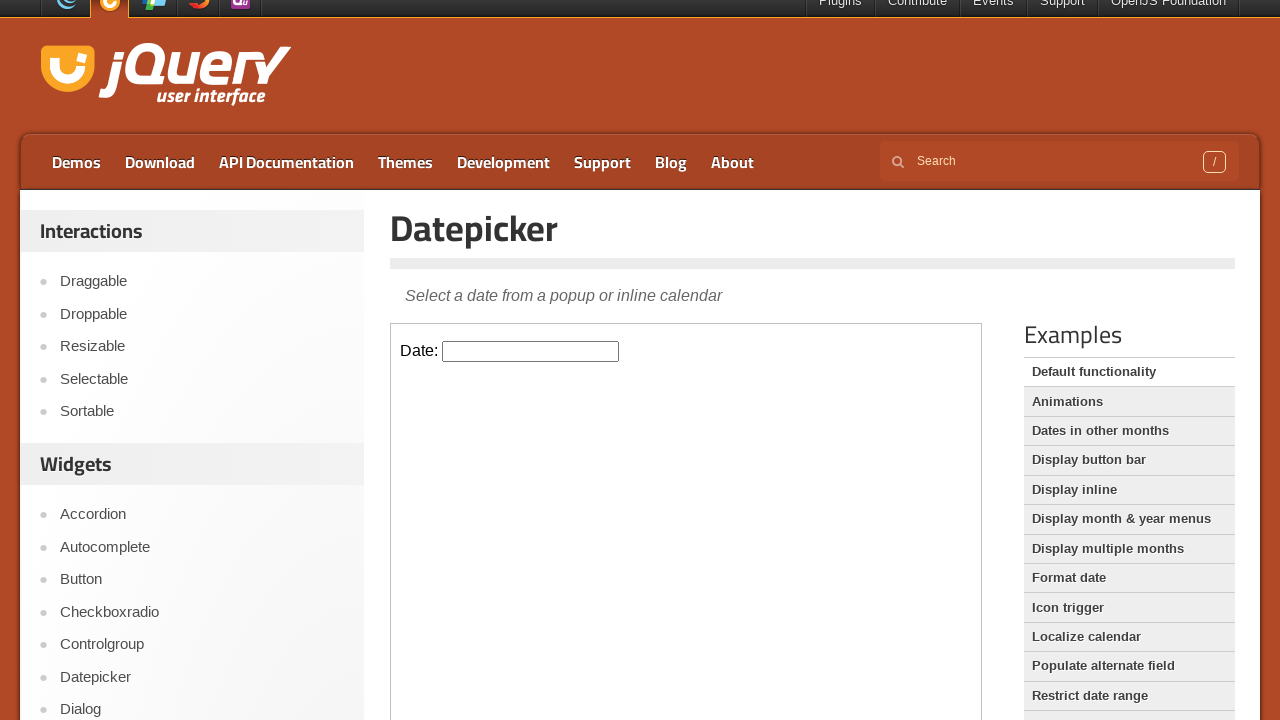

Clicked sidebar link 7 at (202, 709) on xpath=//div[@id='sidebar']/aside[2]//ul/li/a >> nth=6
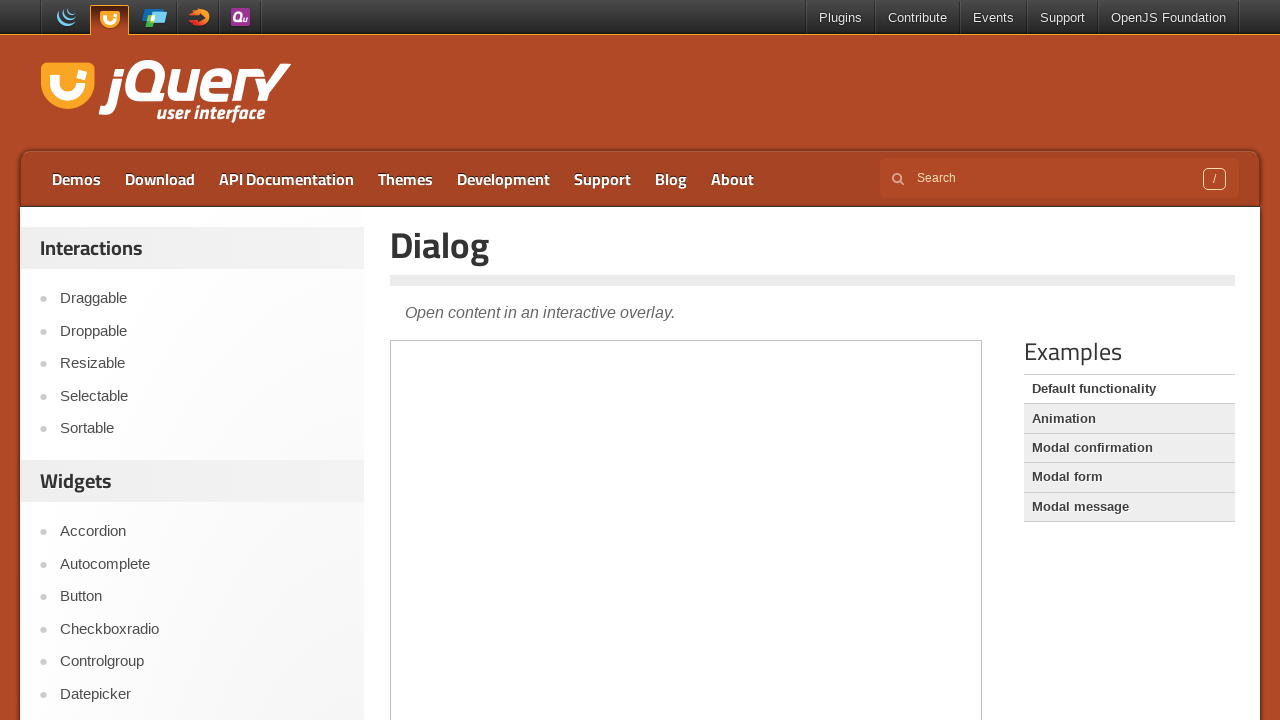

Navigation completed for link 7
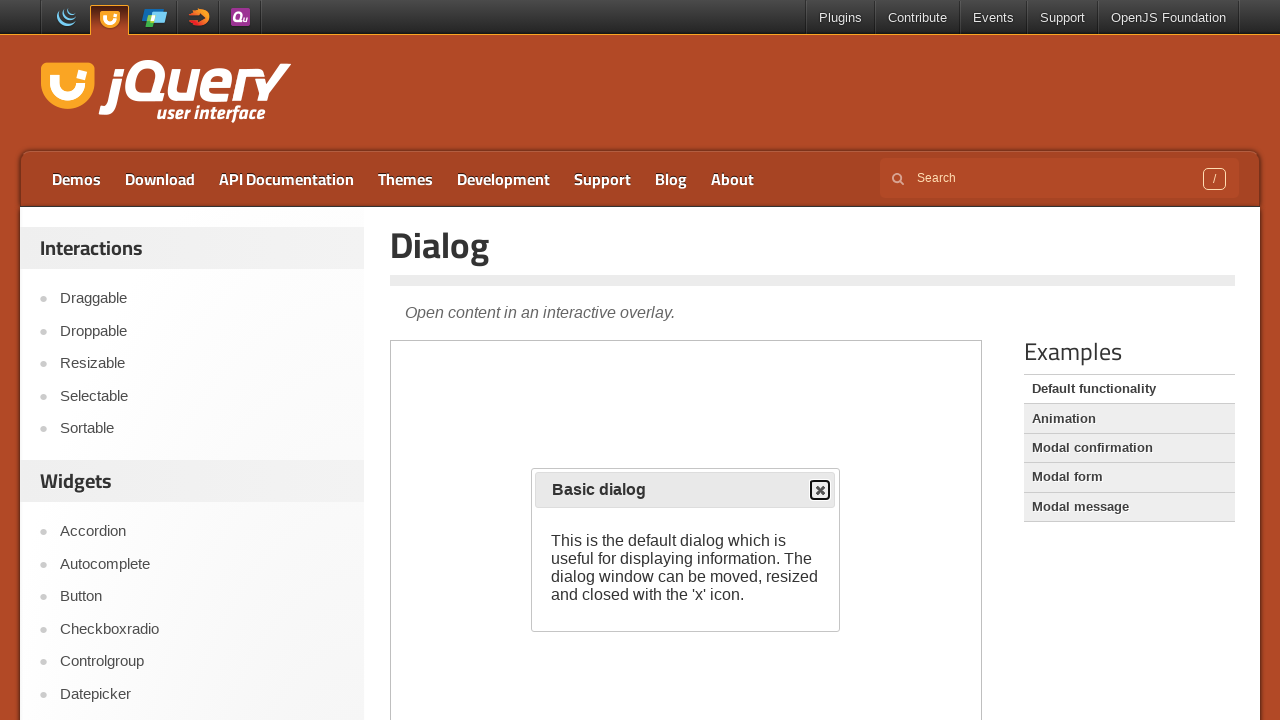

Re-queried sidebar links for iteration 8
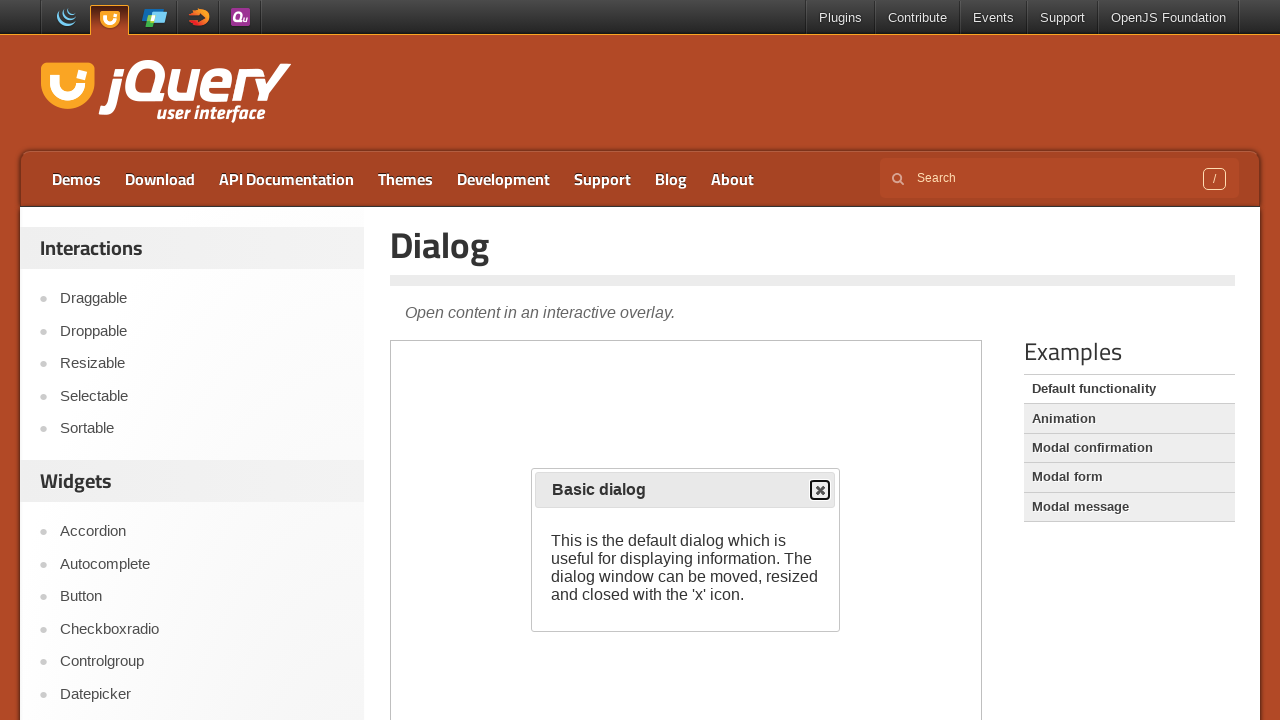

Scrolled sidebar link 8 into view
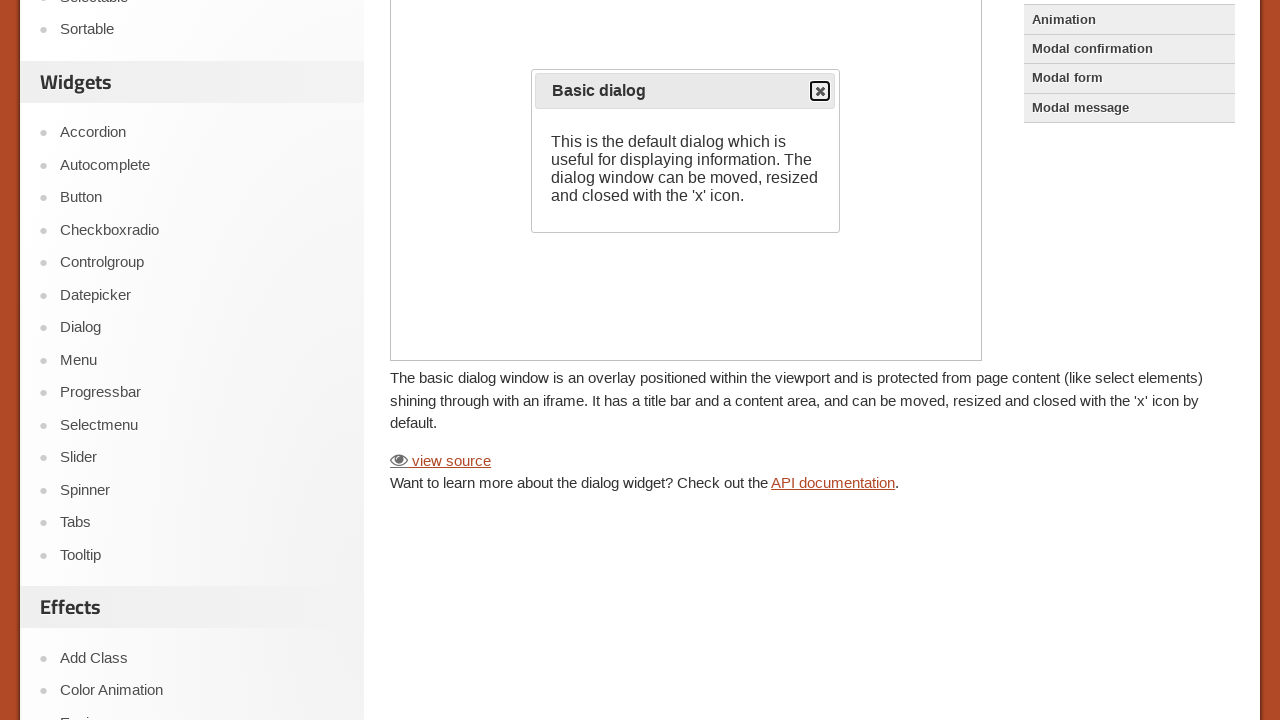

Clicked sidebar link 8 at (202, 360) on xpath=//div[@id='sidebar']/aside[2]//ul/li/a >> nth=7
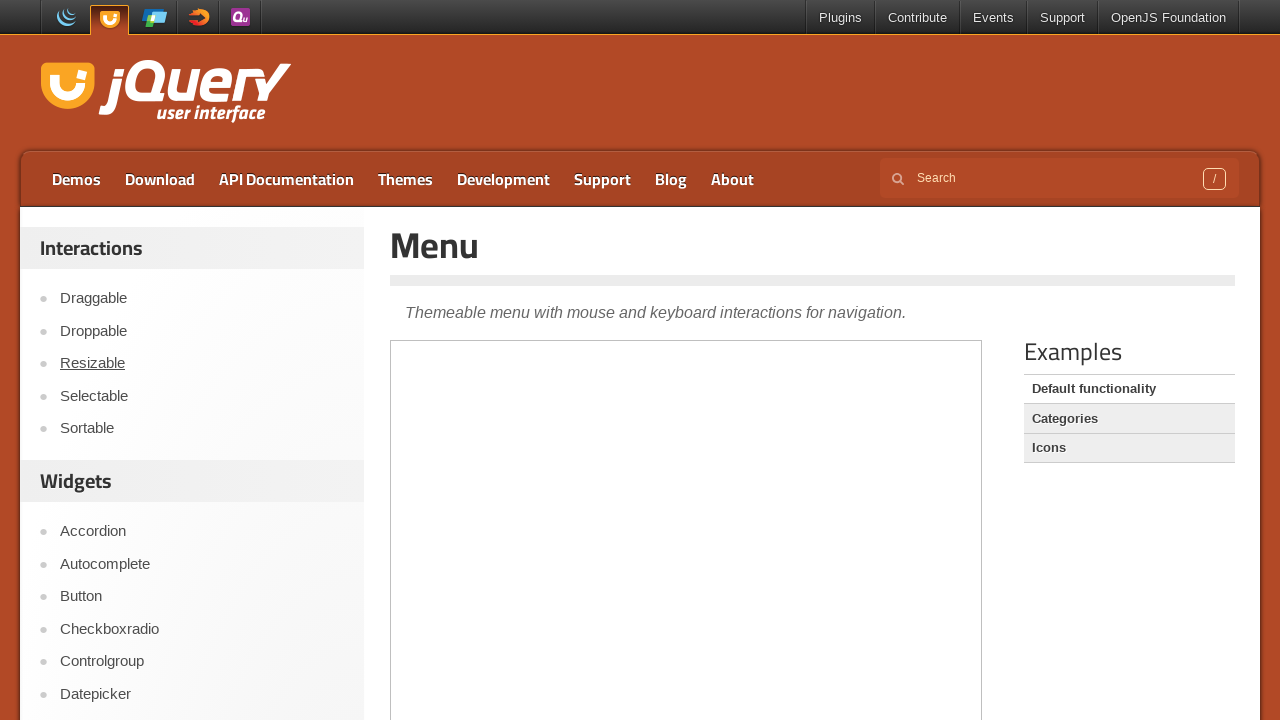

Navigation completed for link 8
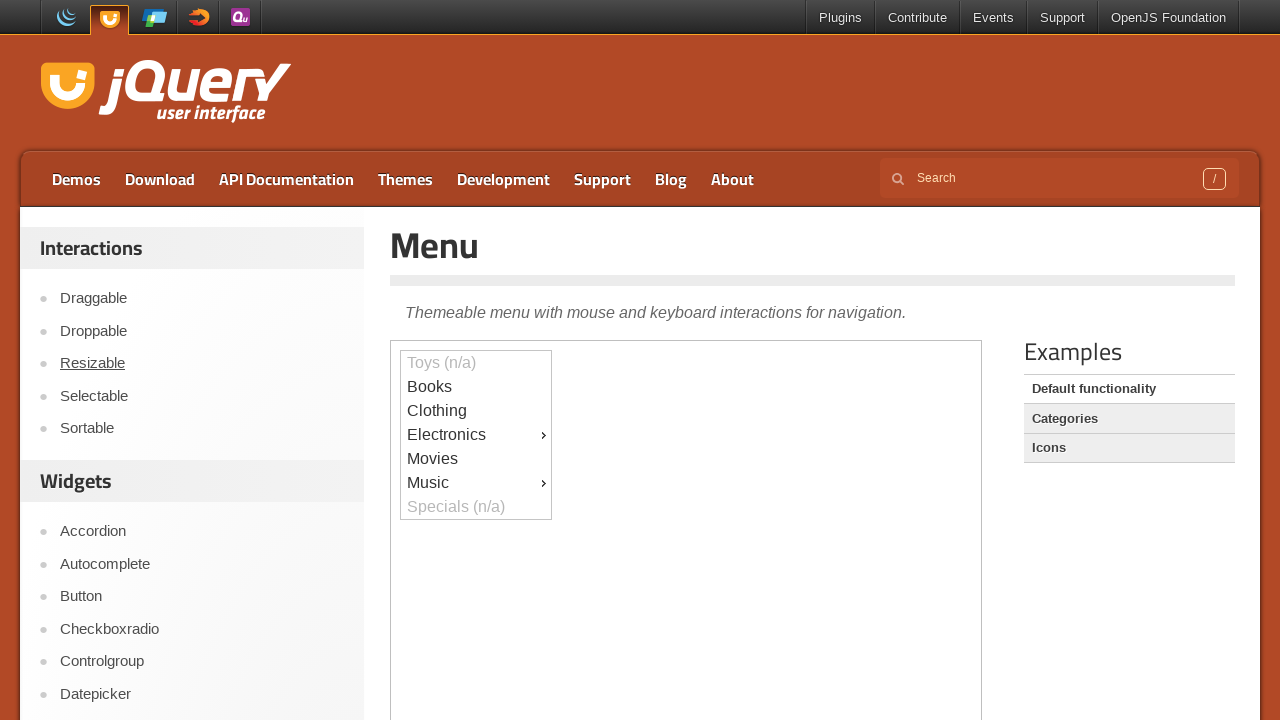

Re-queried sidebar links for iteration 9
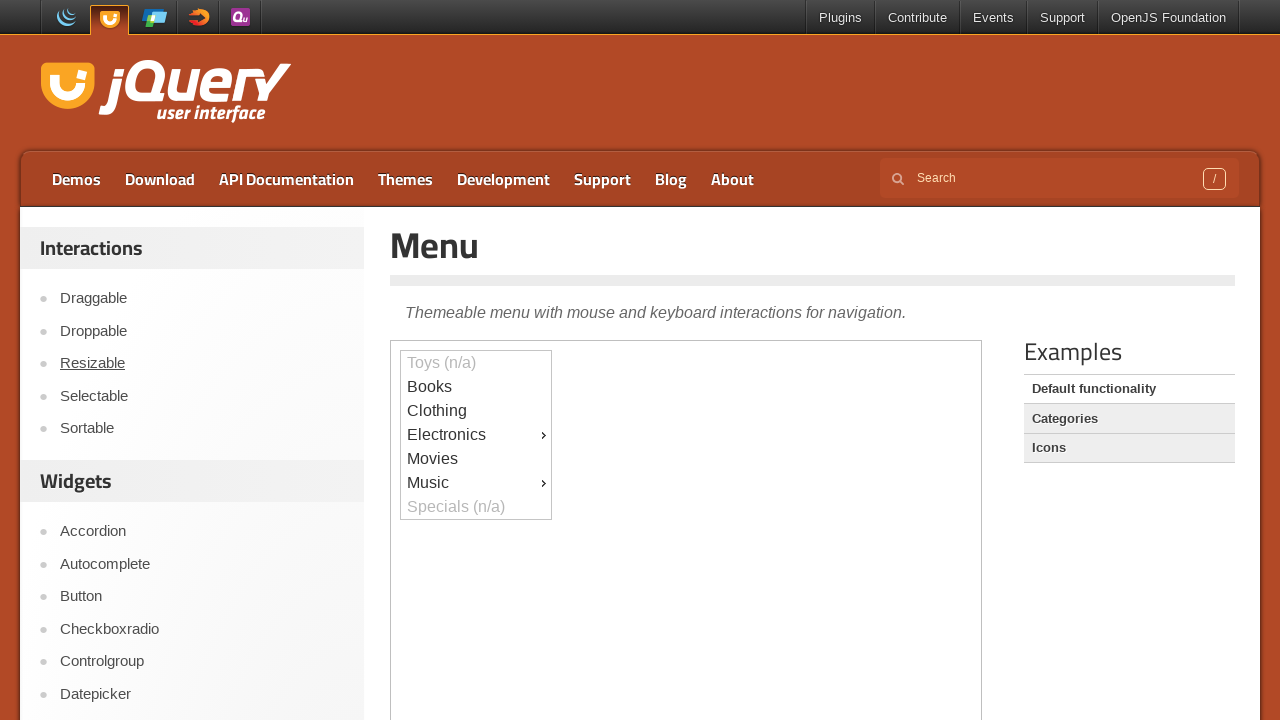

Scrolled sidebar link 9 into view
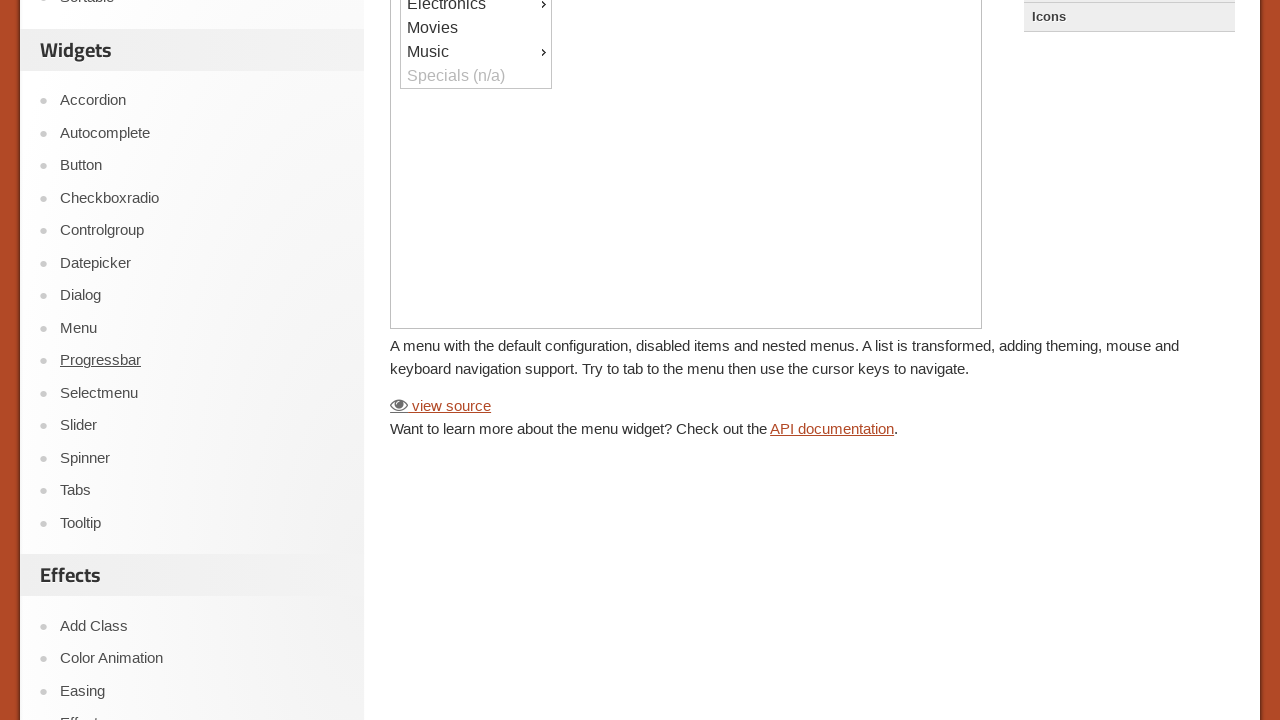

Clicked sidebar link 9 at (202, 361) on xpath=//div[@id='sidebar']/aside[2]//ul/li/a >> nth=8
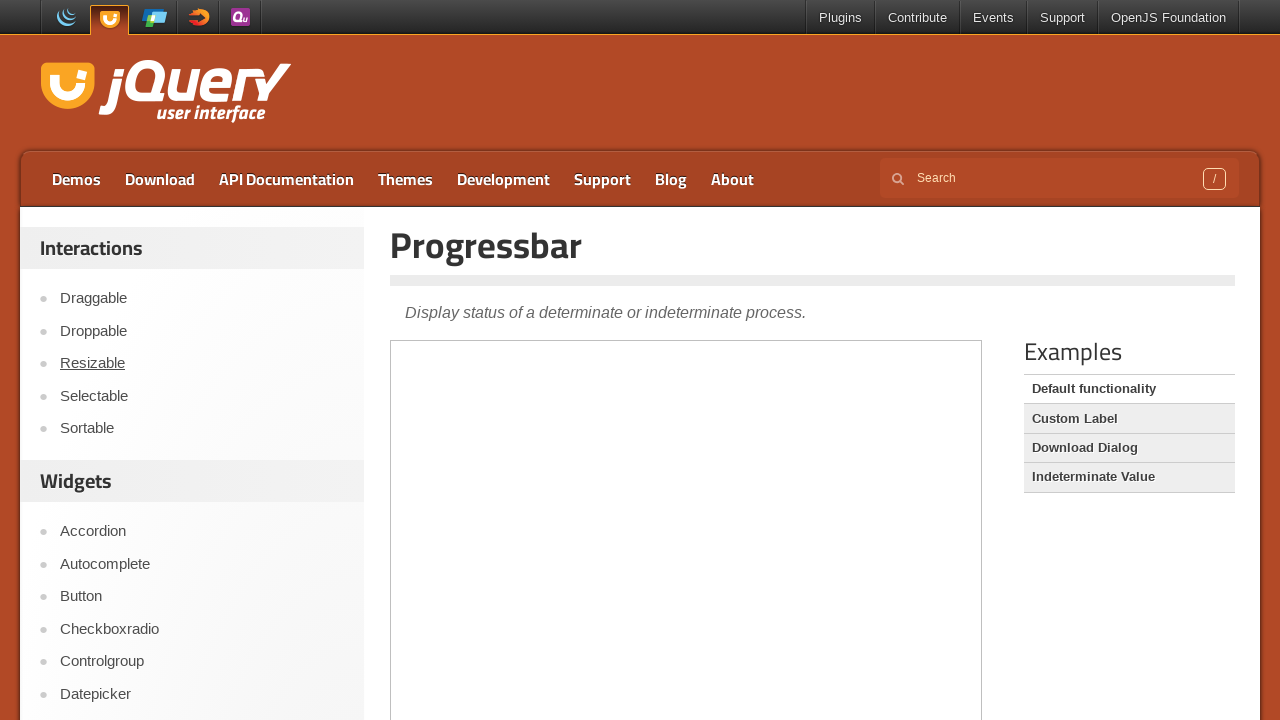

Navigation completed for link 9
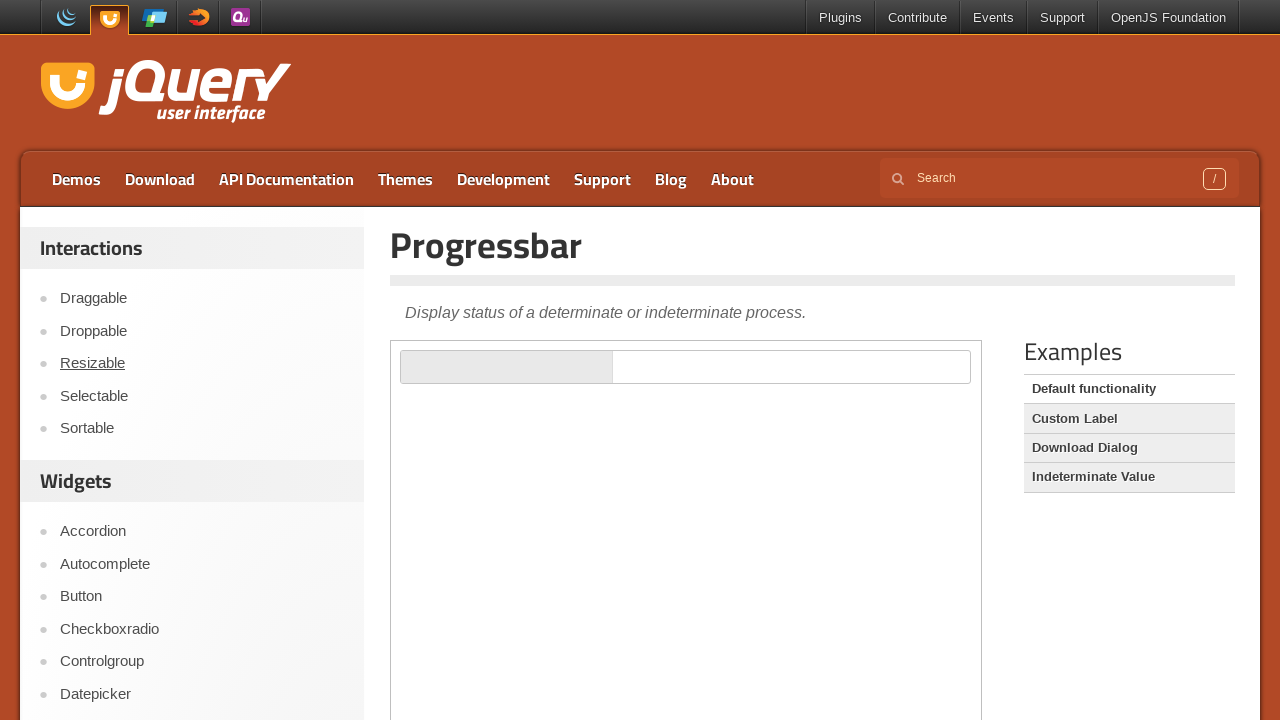

Re-queried sidebar links for iteration 10
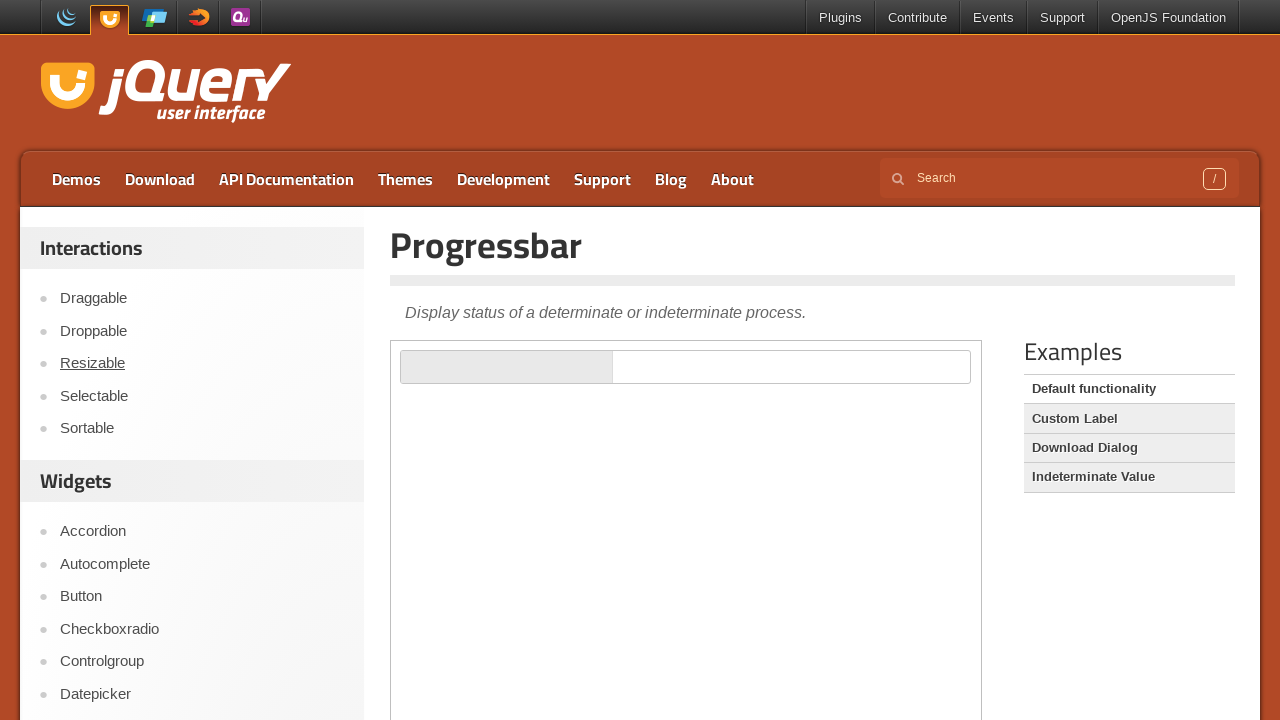

Scrolled sidebar link 10 into view
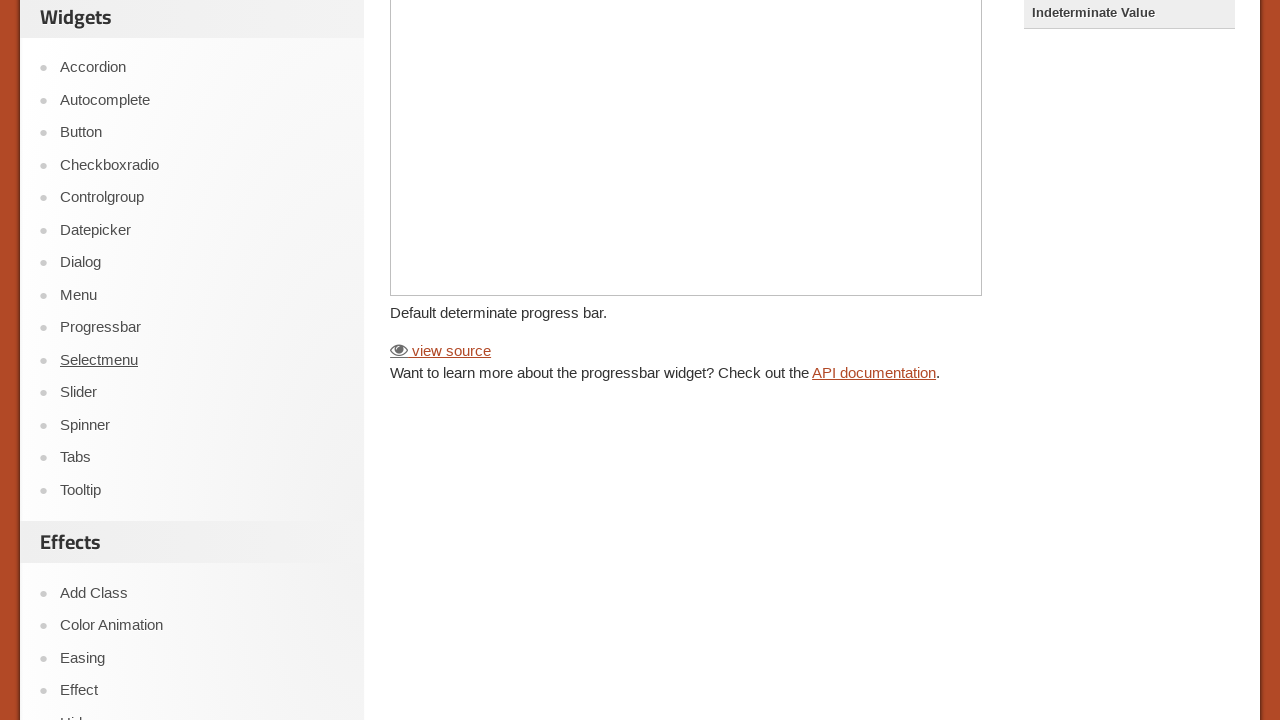

Clicked sidebar link 10 at (202, 360) on xpath=//div[@id='sidebar']/aside[2]//ul/li/a >> nth=9
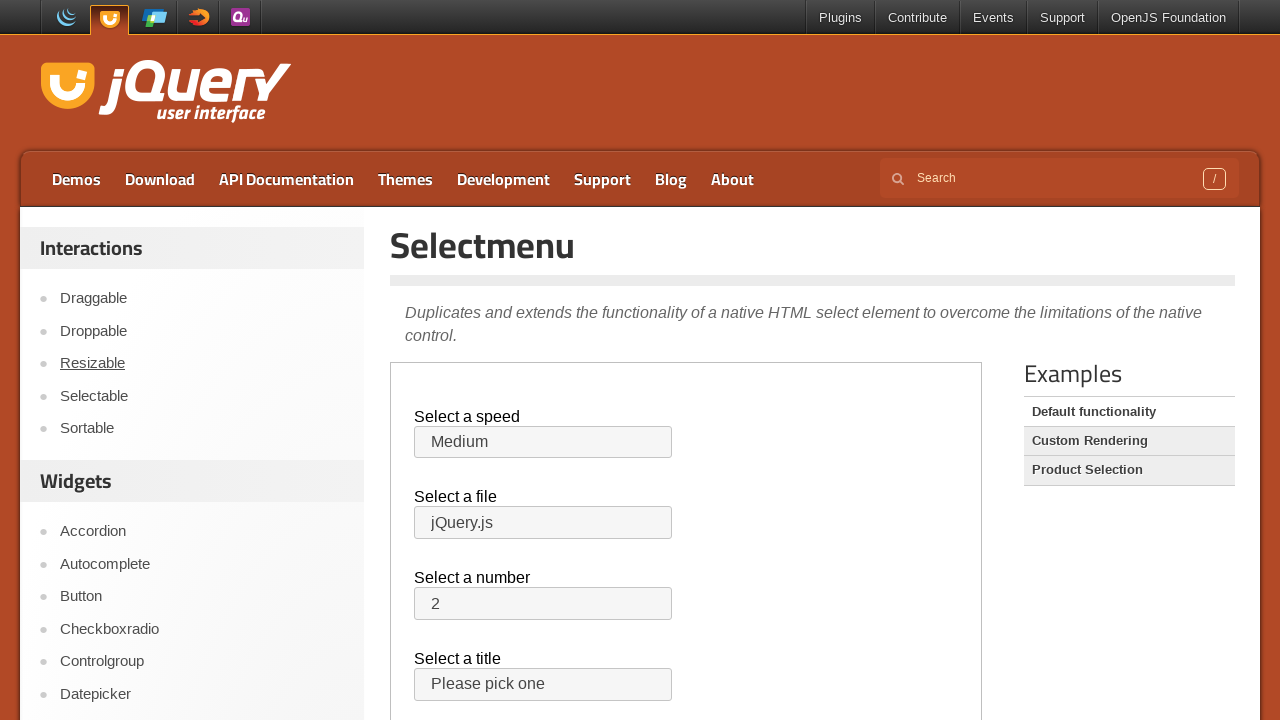

Navigation completed for link 10
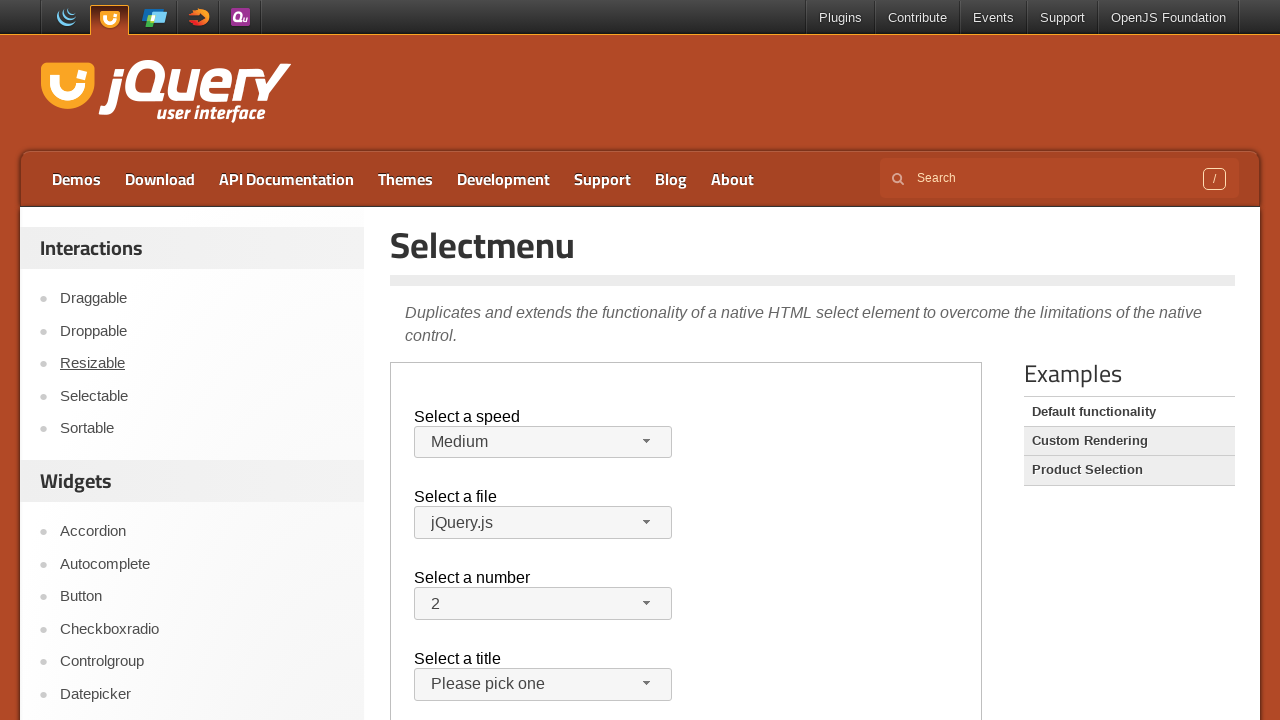

Re-queried sidebar links for iteration 11
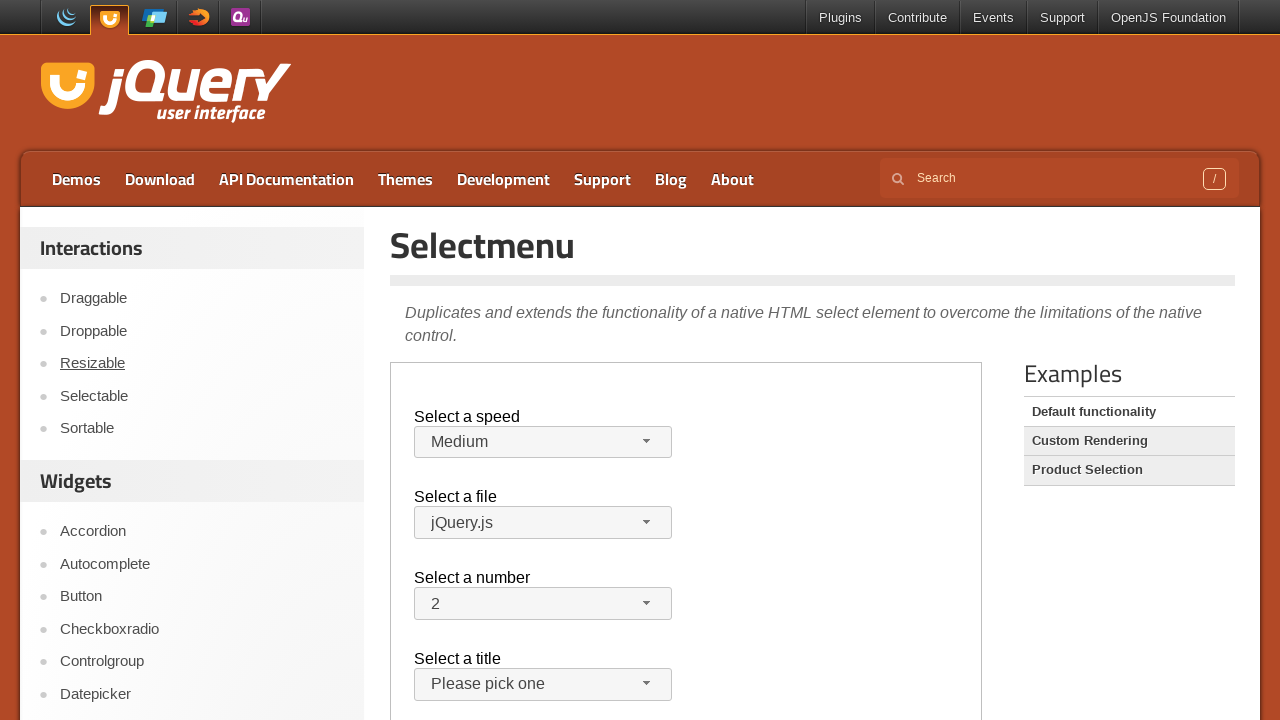

Scrolled sidebar link 11 into view
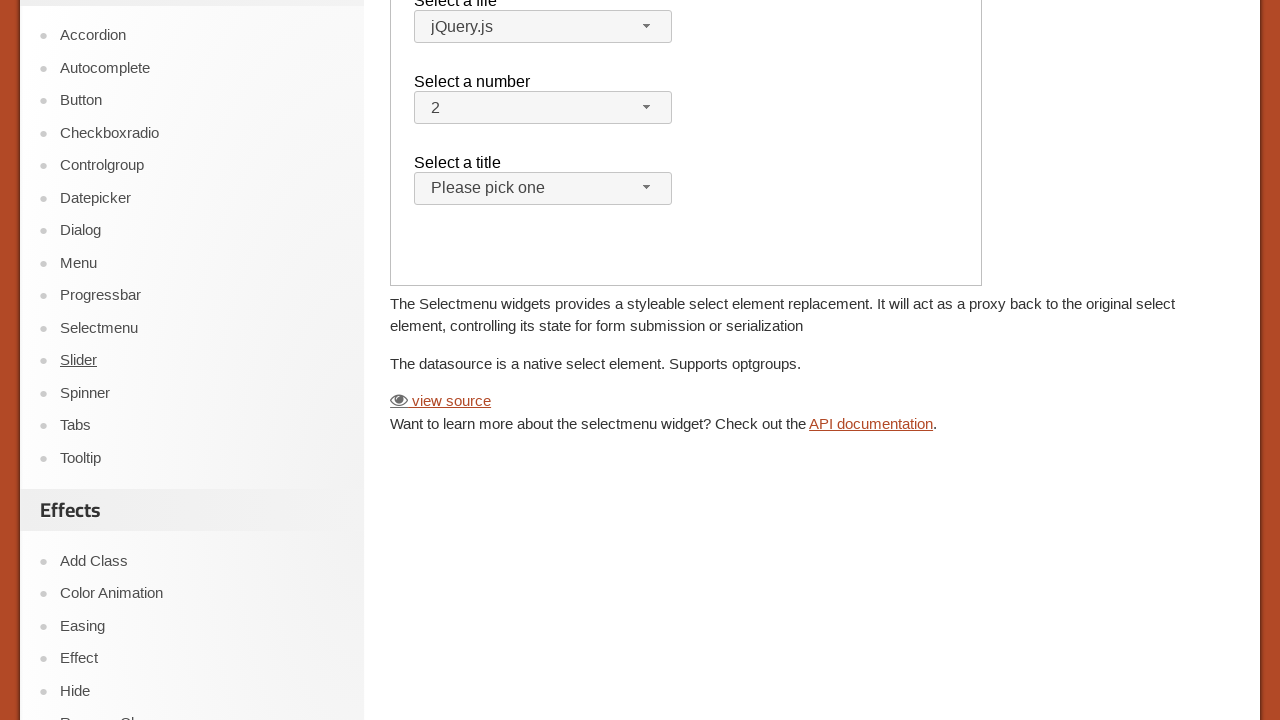

Clicked sidebar link 11 at (202, 361) on xpath=//div[@id='sidebar']/aside[2]//ul/li/a >> nth=10
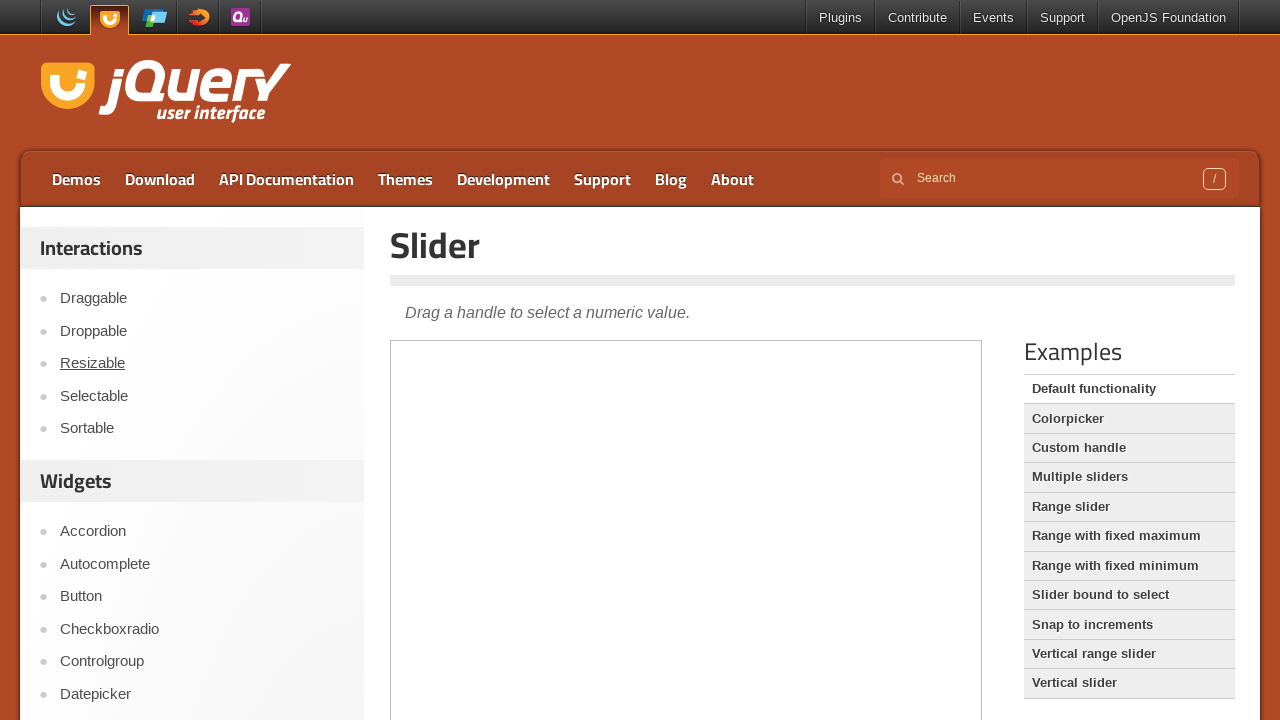

Navigation completed for link 11
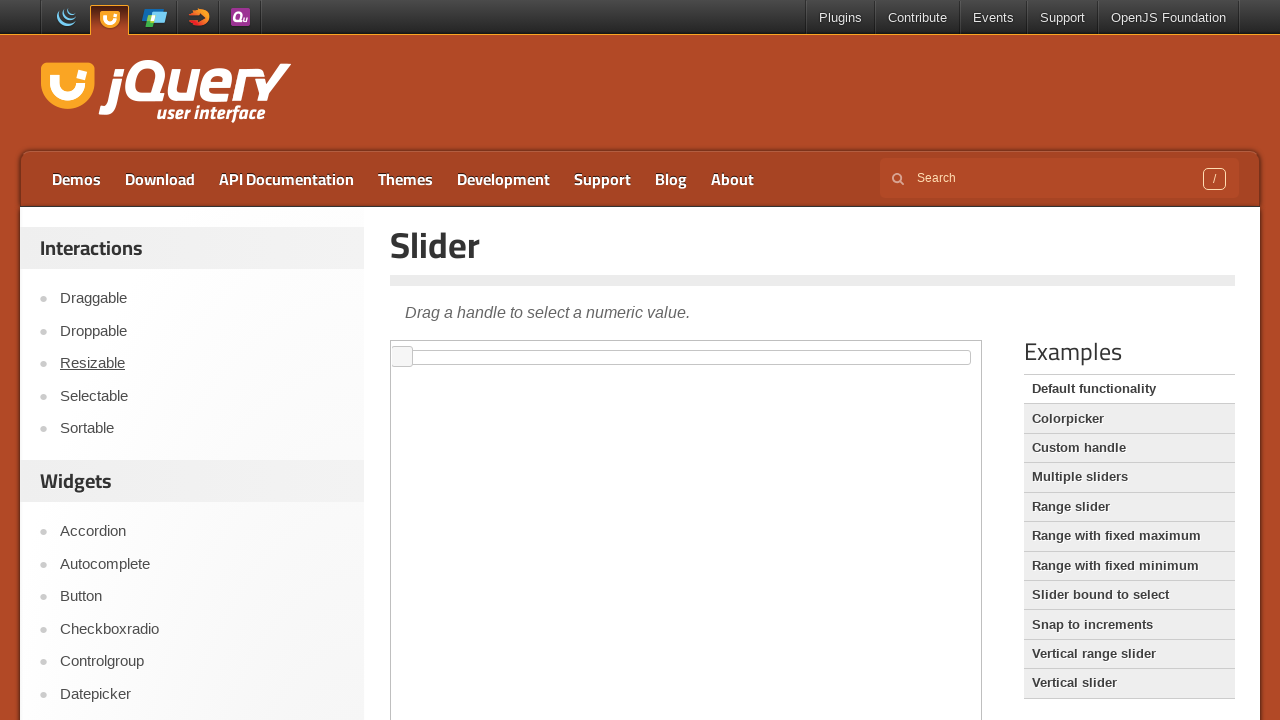

Re-queried sidebar links for iteration 12
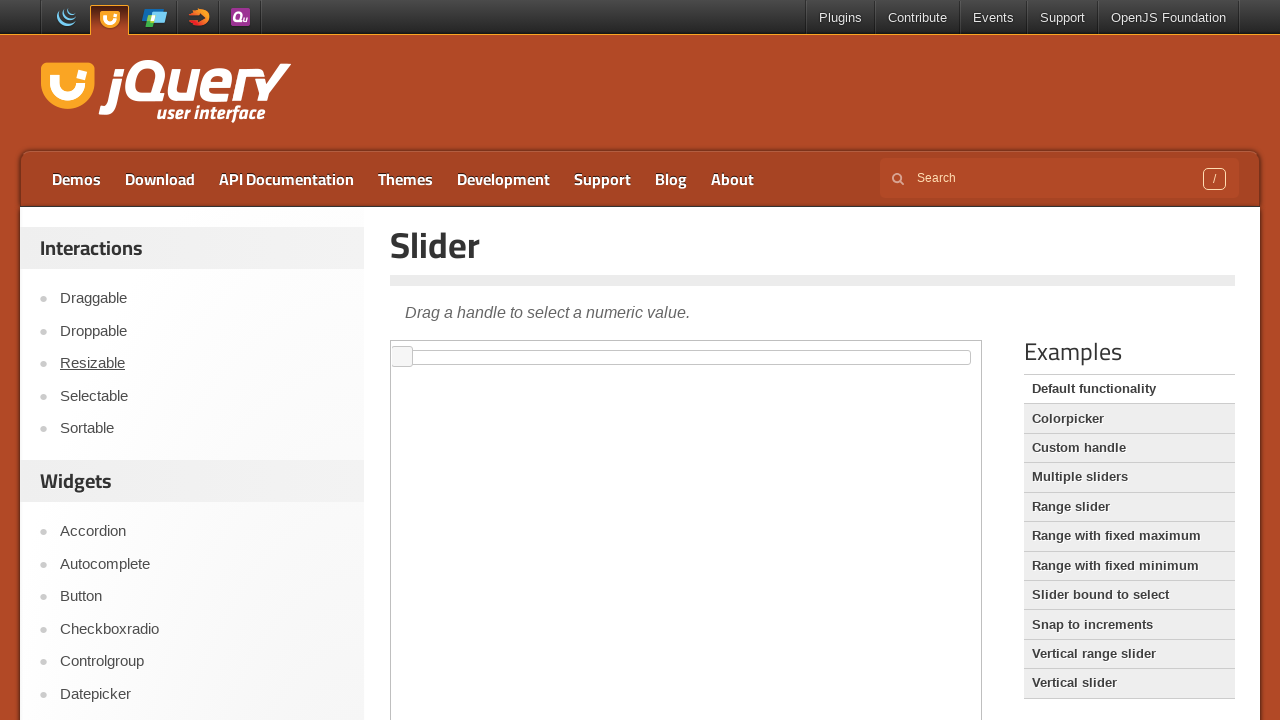

Scrolled sidebar link 12 into view
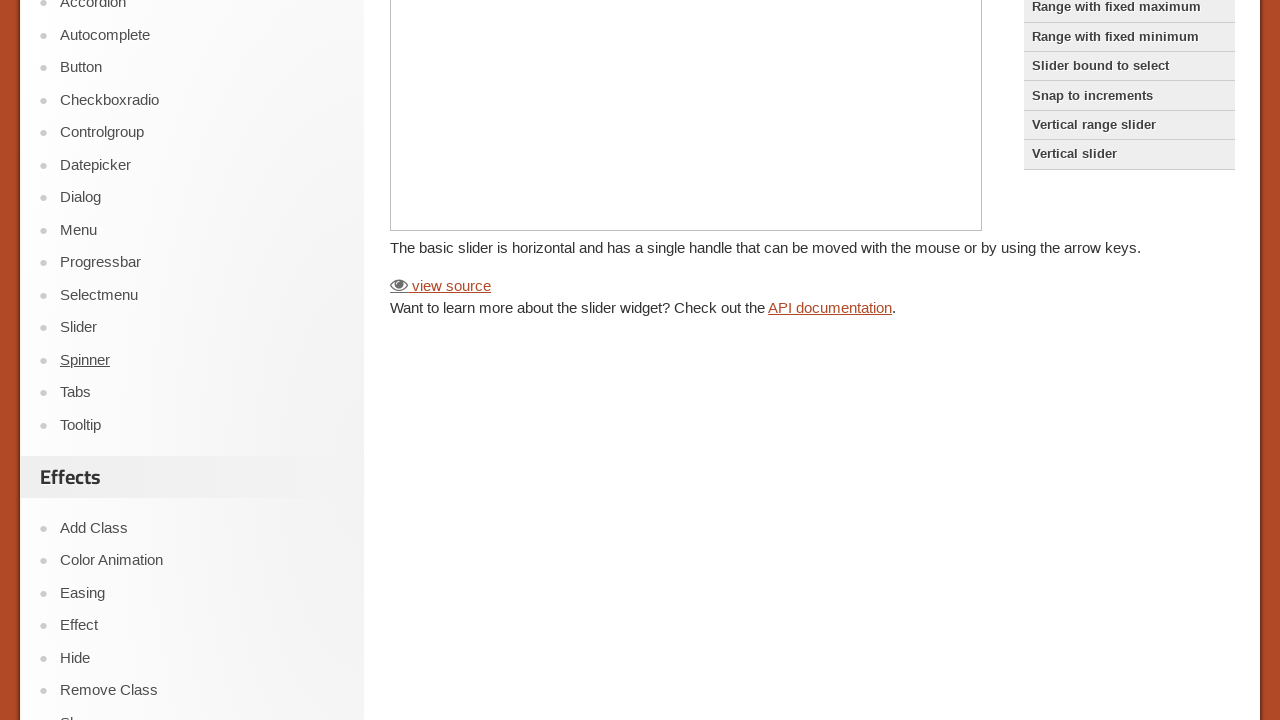

Clicked sidebar link 12 at (202, 360) on xpath=//div[@id='sidebar']/aside[2]//ul/li/a >> nth=11
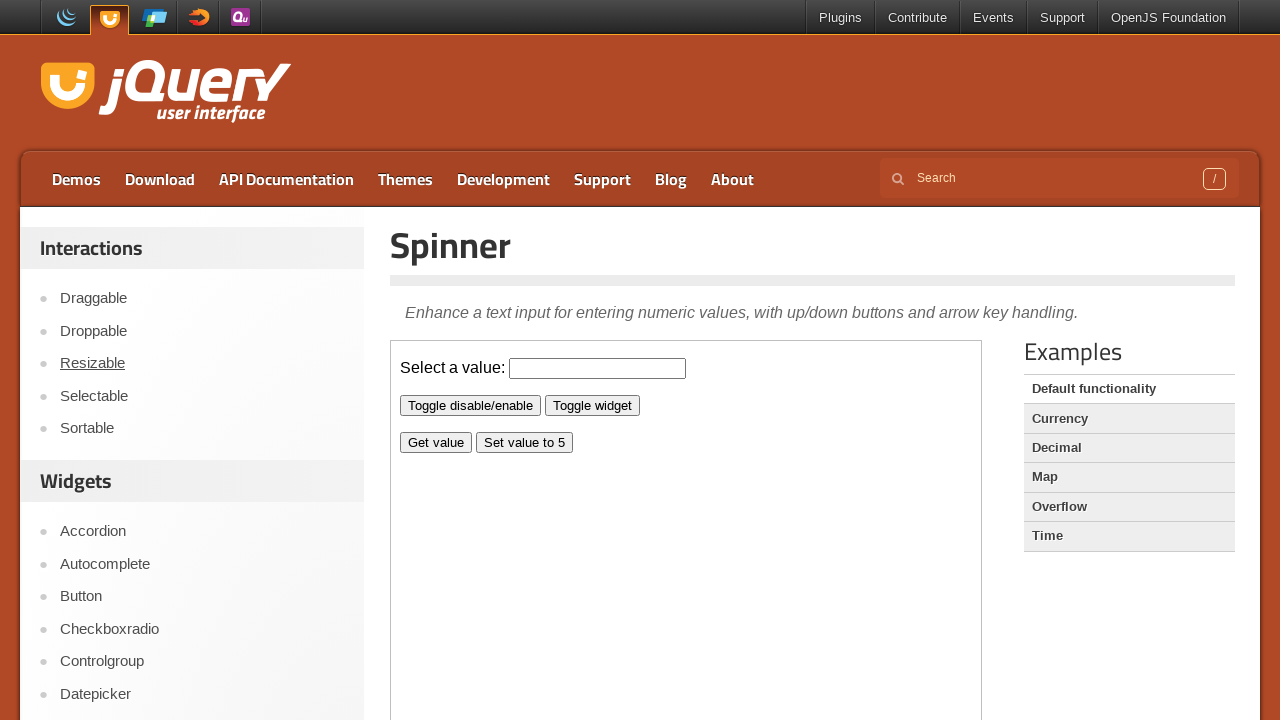

Navigation completed for link 12
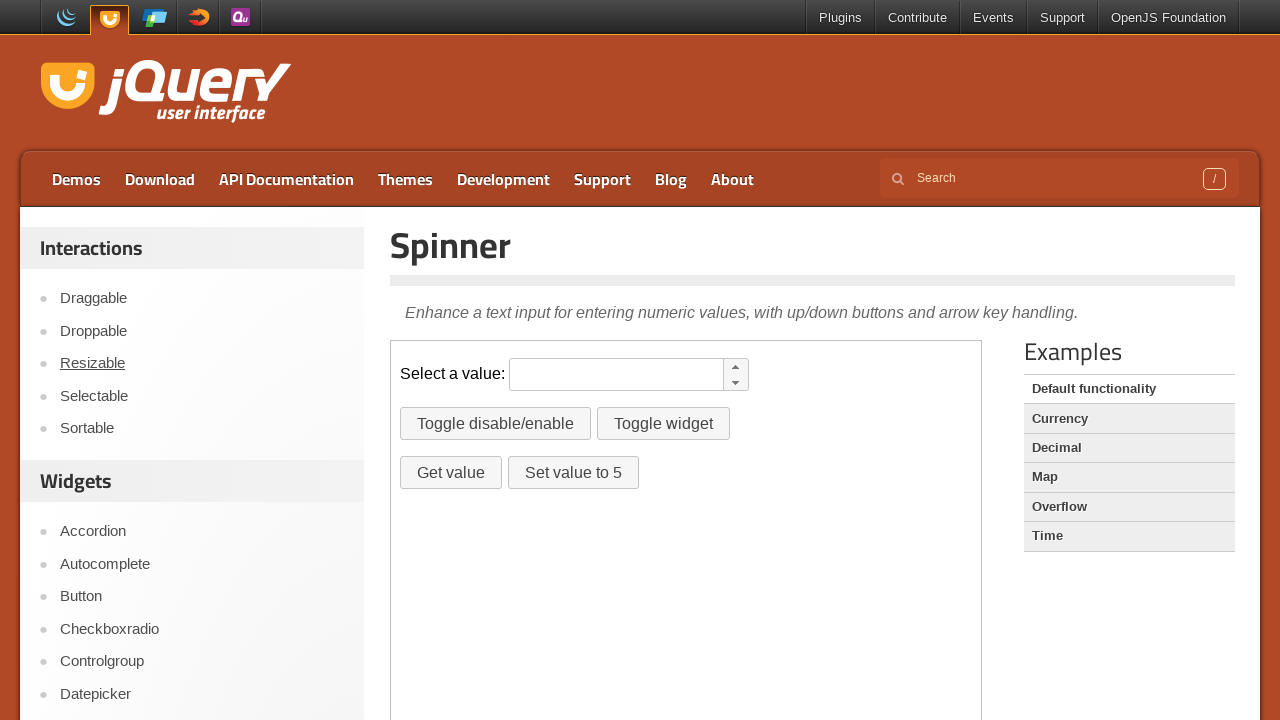

Re-queried sidebar links for iteration 13
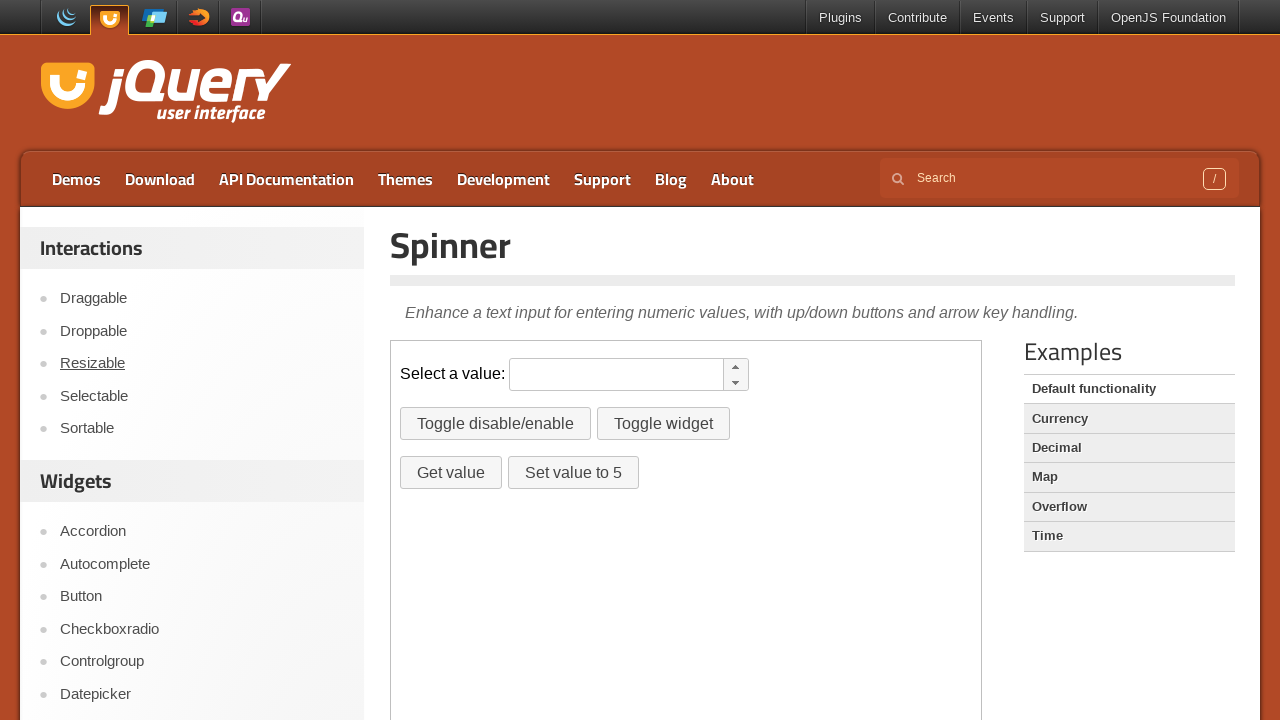

Scrolled sidebar link 13 into view
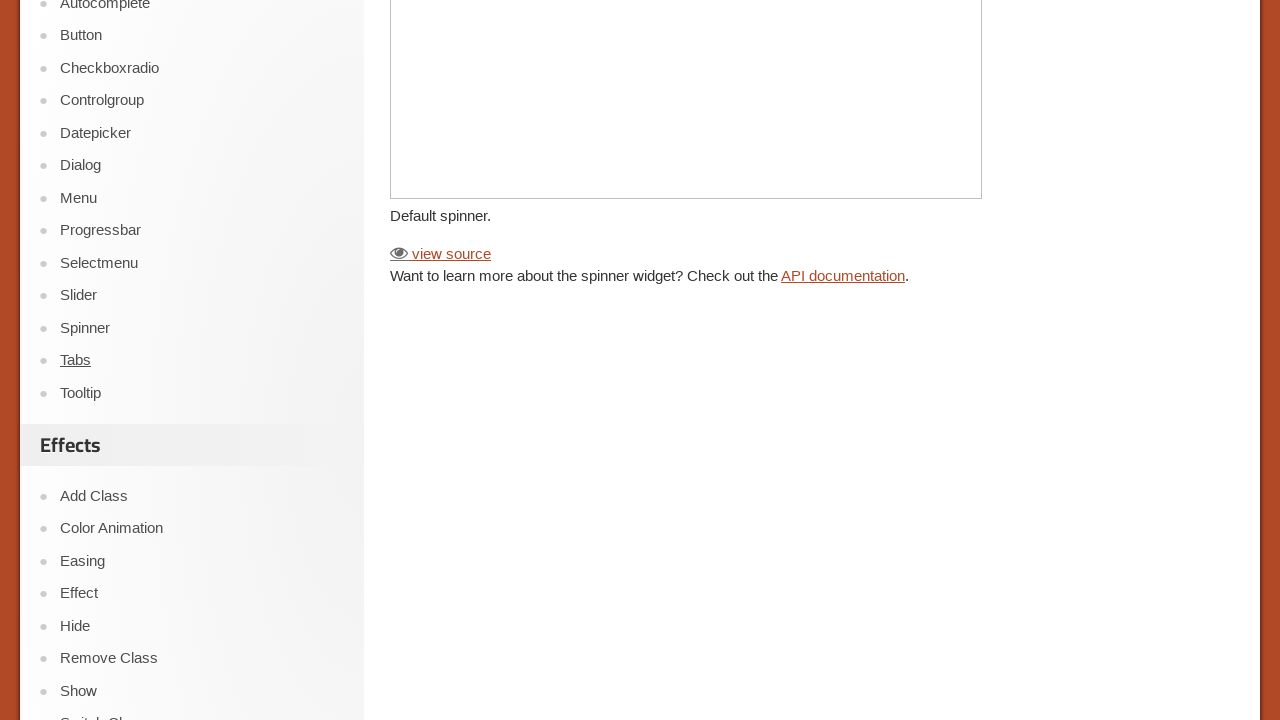

Clicked sidebar link 13 at (202, 361) on xpath=//div[@id='sidebar']/aside[2]//ul/li/a >> nth=12
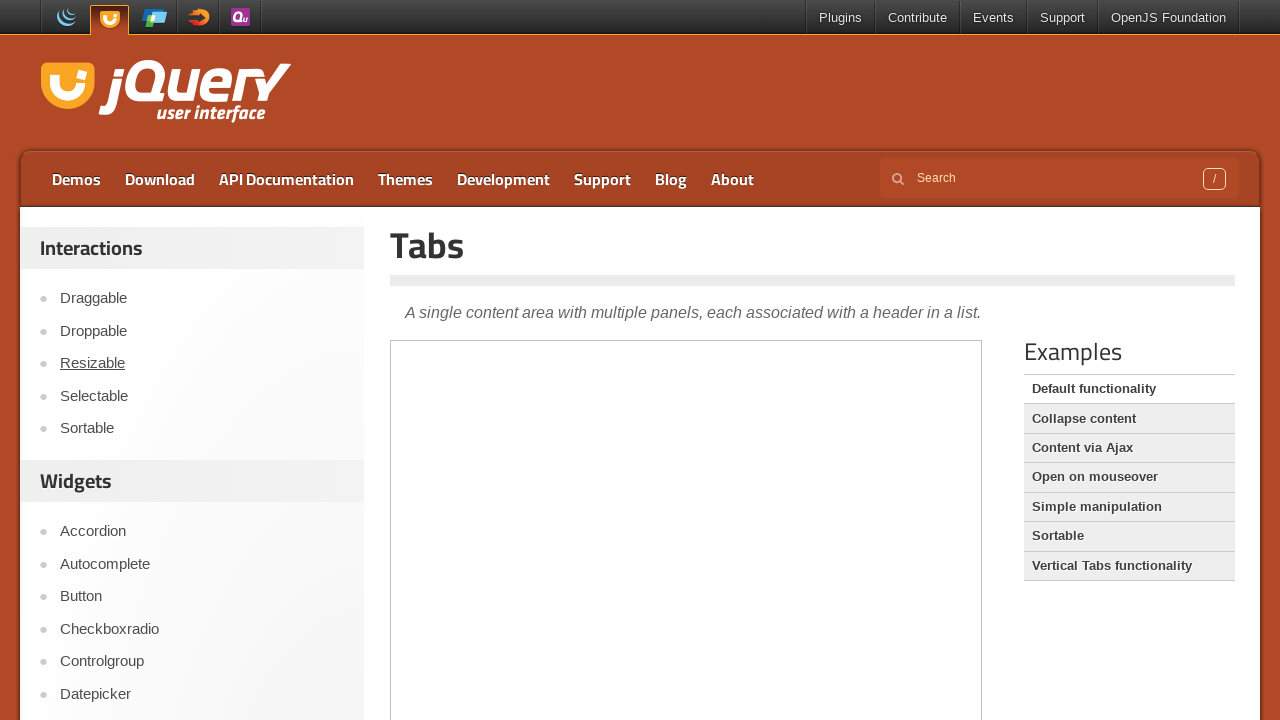

Navigation completed for link 13
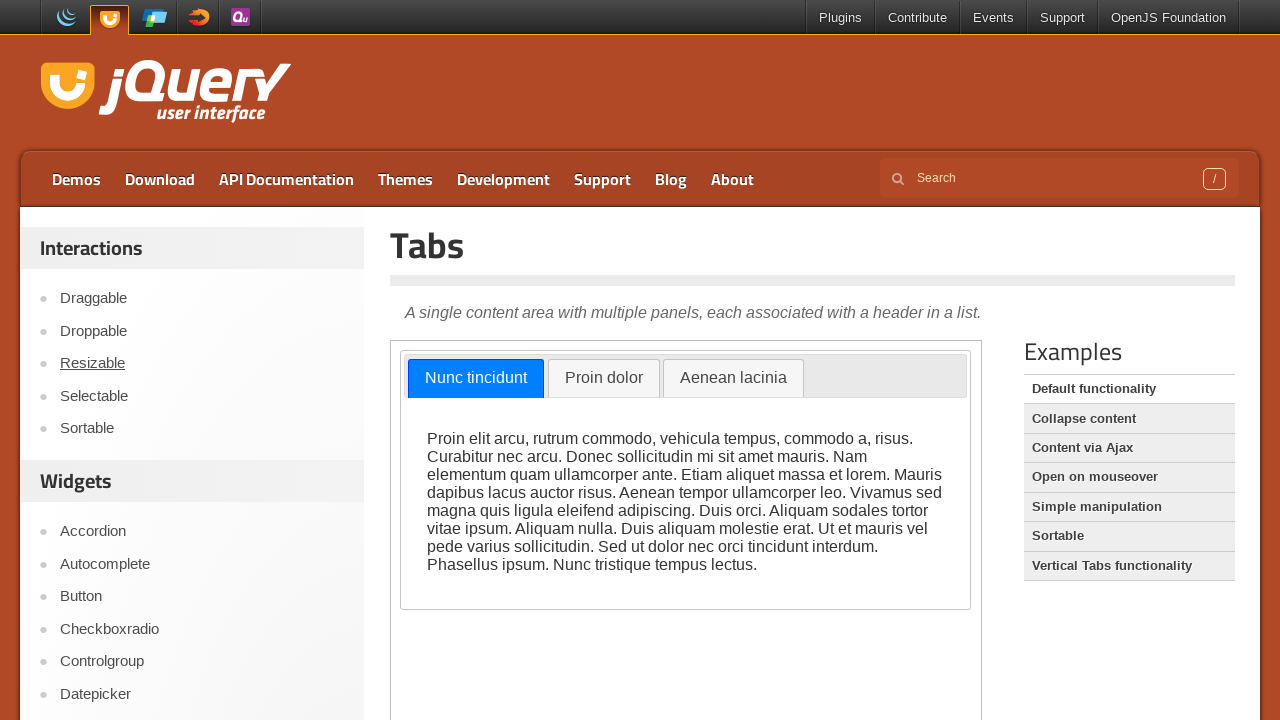

Re-queried sidebar links for iteration 14
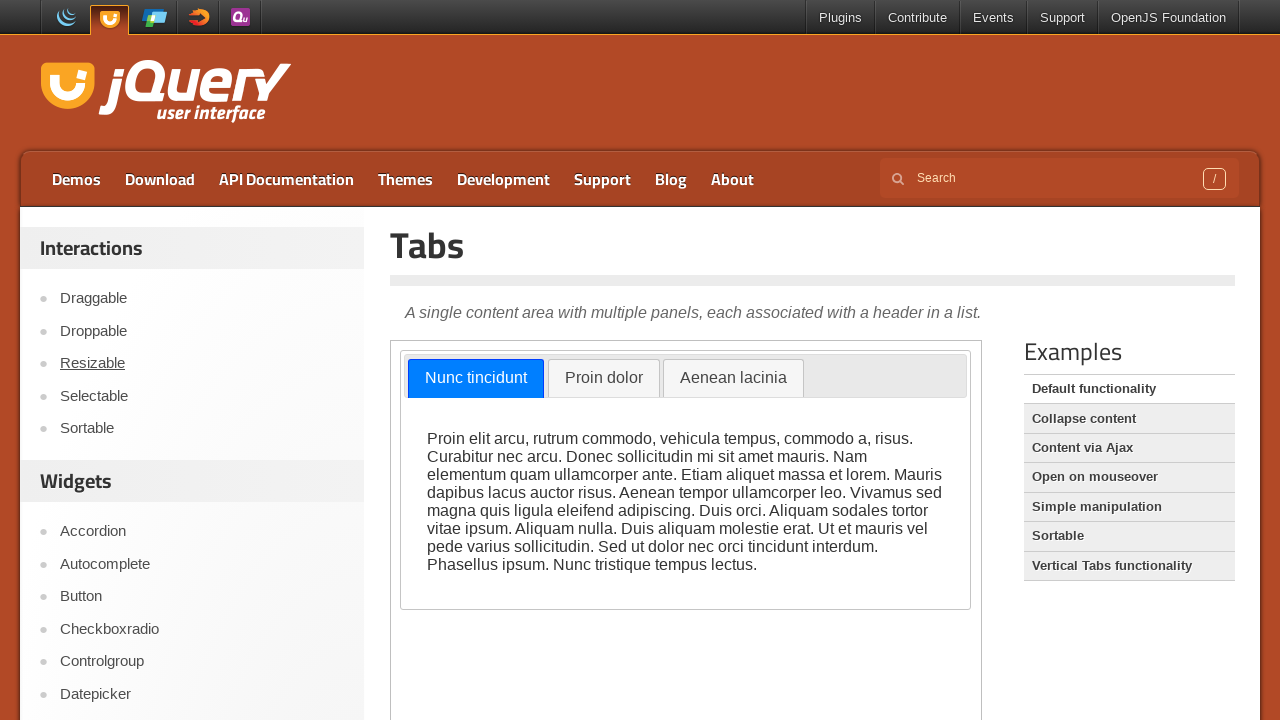

Scrolled sidebar link 14 into view
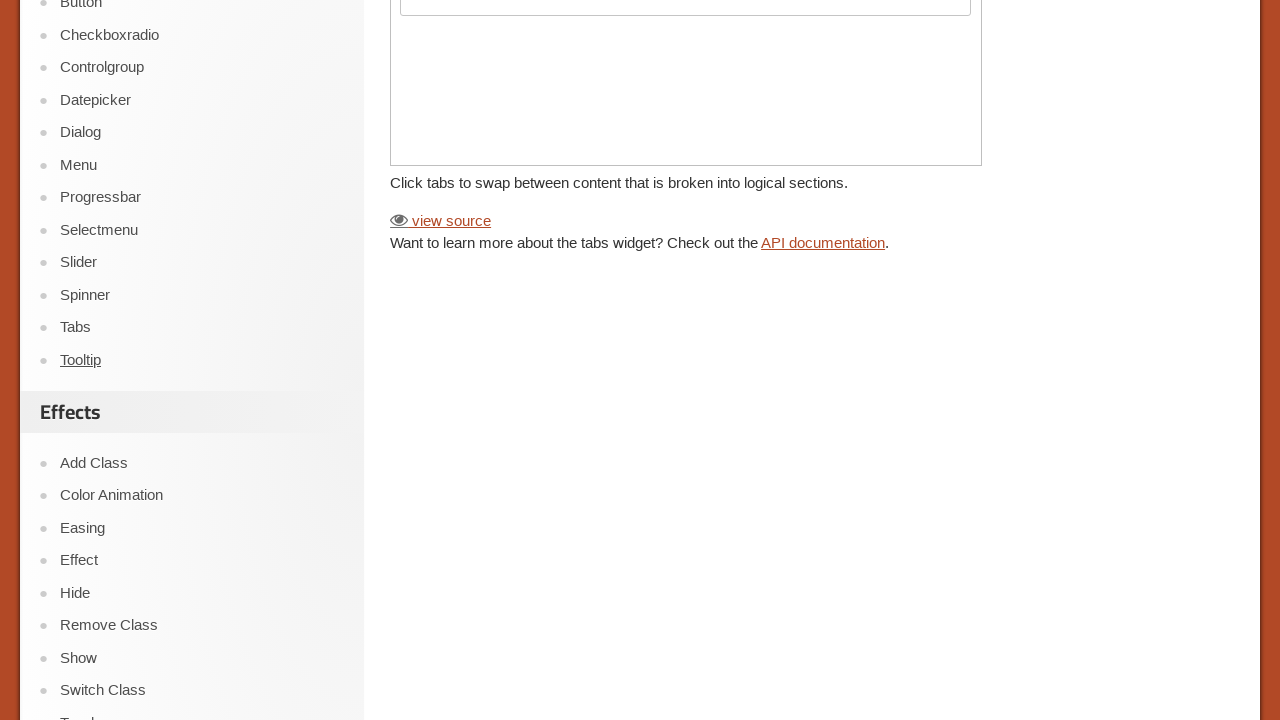

Clicked sidebar link 14 at (202, 360) on xpath=//div[@id='sidebar']/aside[2]//ul/li/a >> nth=13
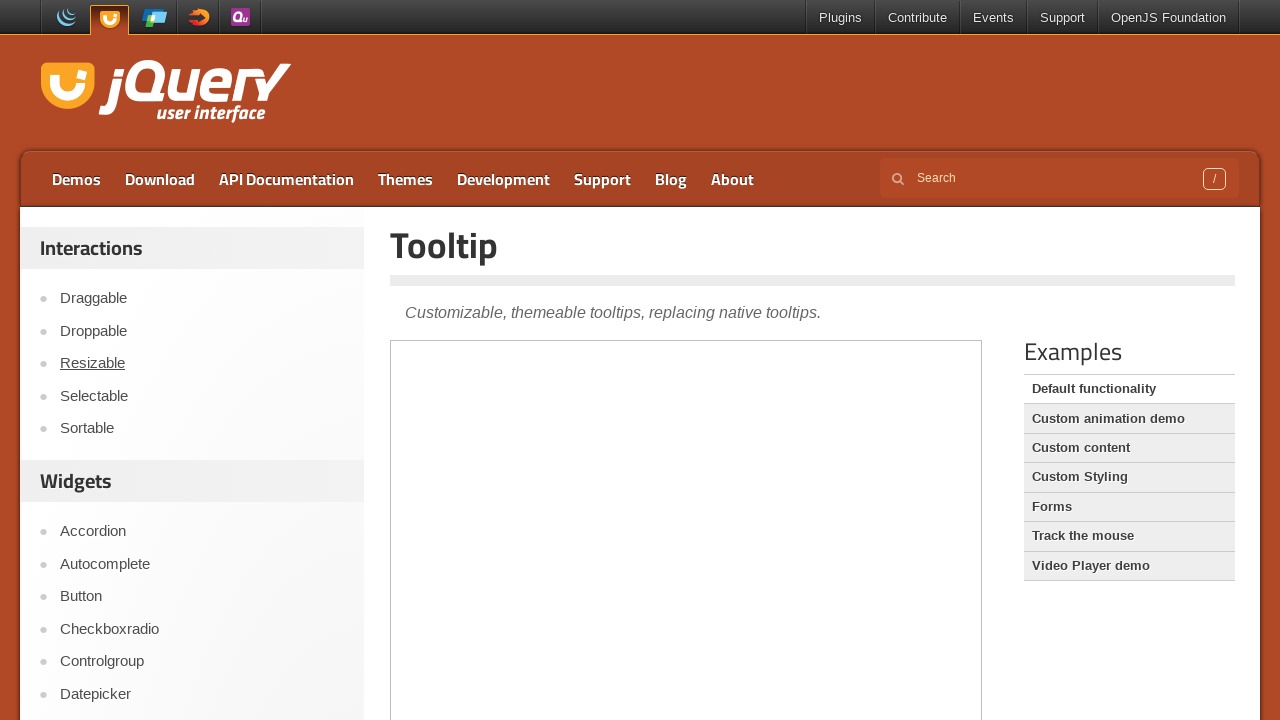

Navigation completed for link 14
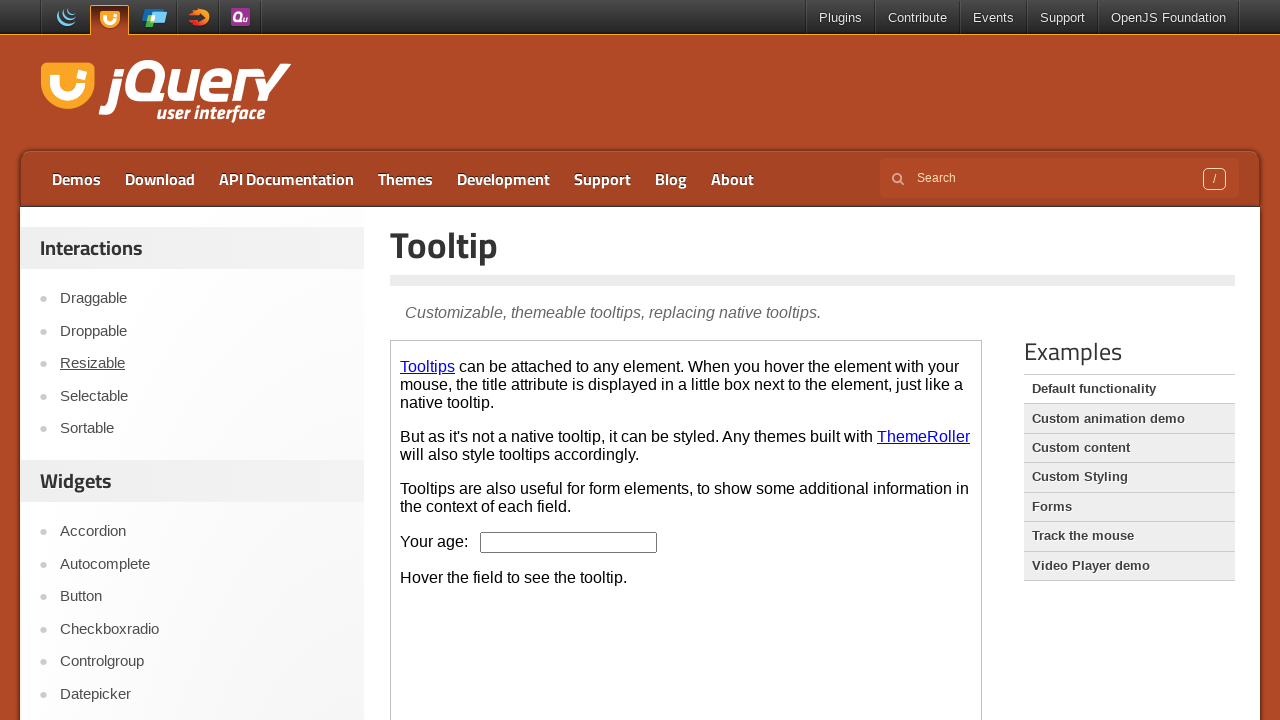

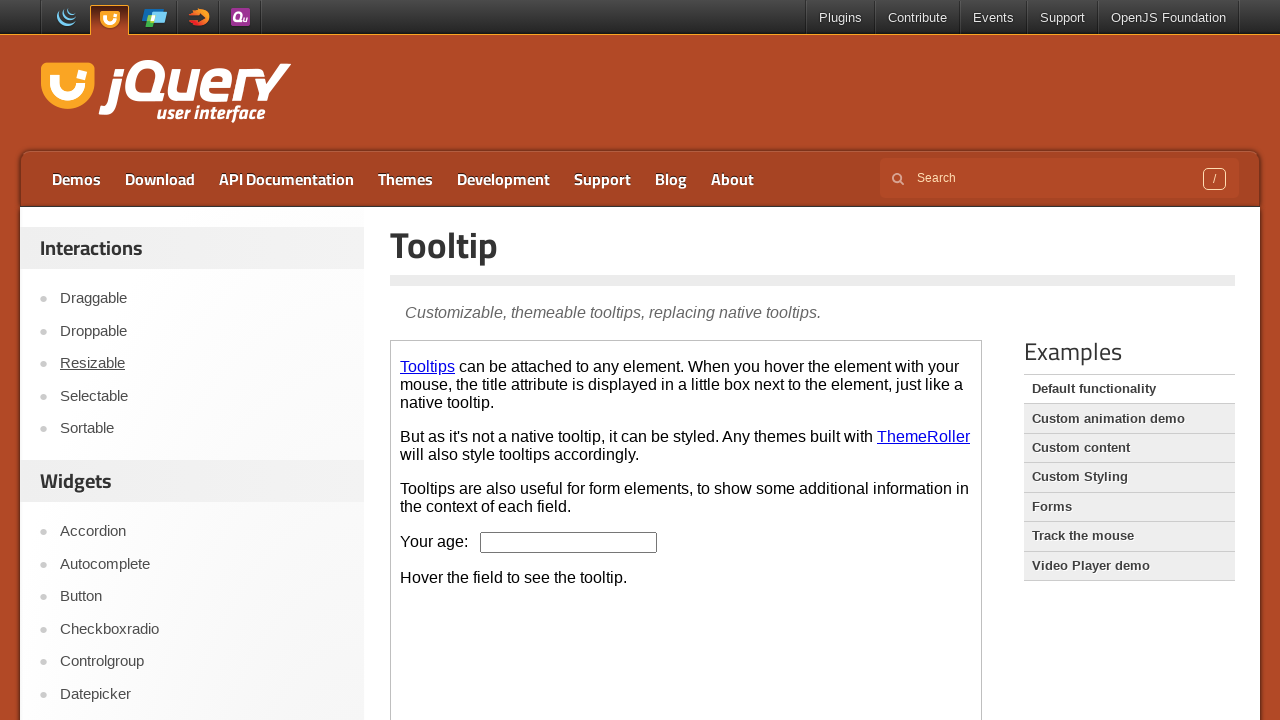